Selects all checkboxes on the page and verifies they are checked

Starting URL: https://testautomationpractice.blogspot.com/

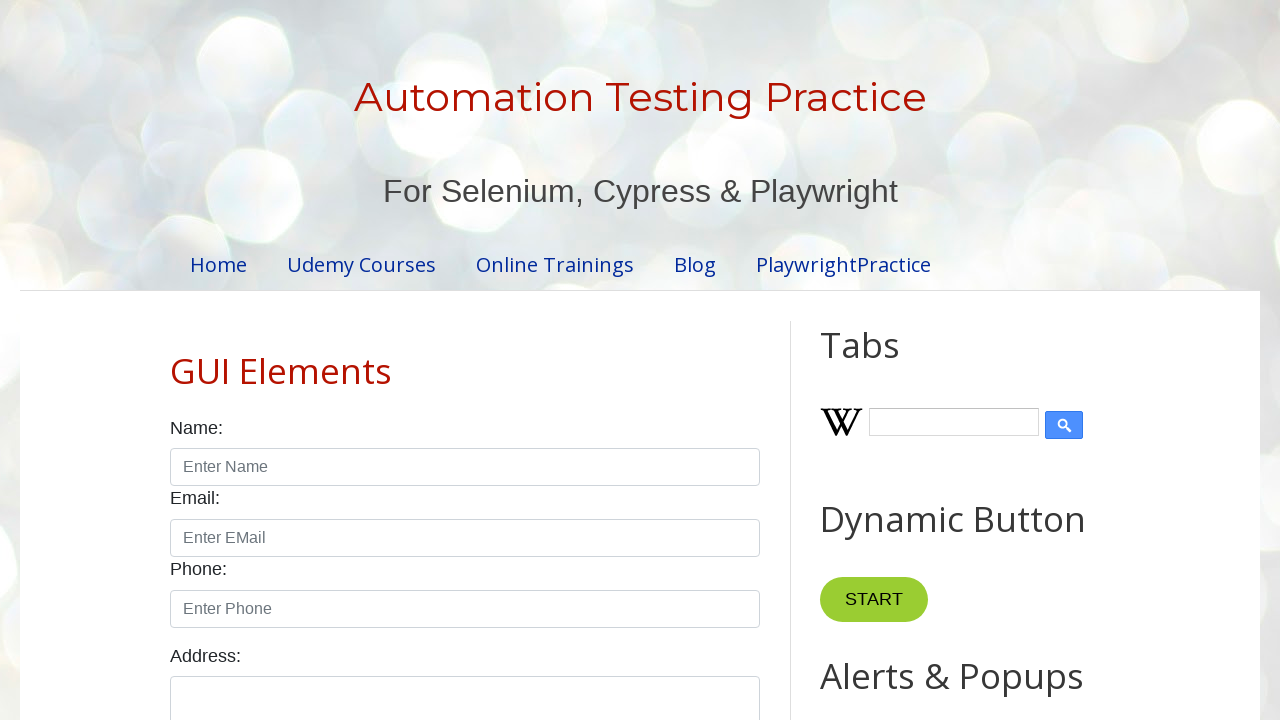

Located all checkboxes on the page
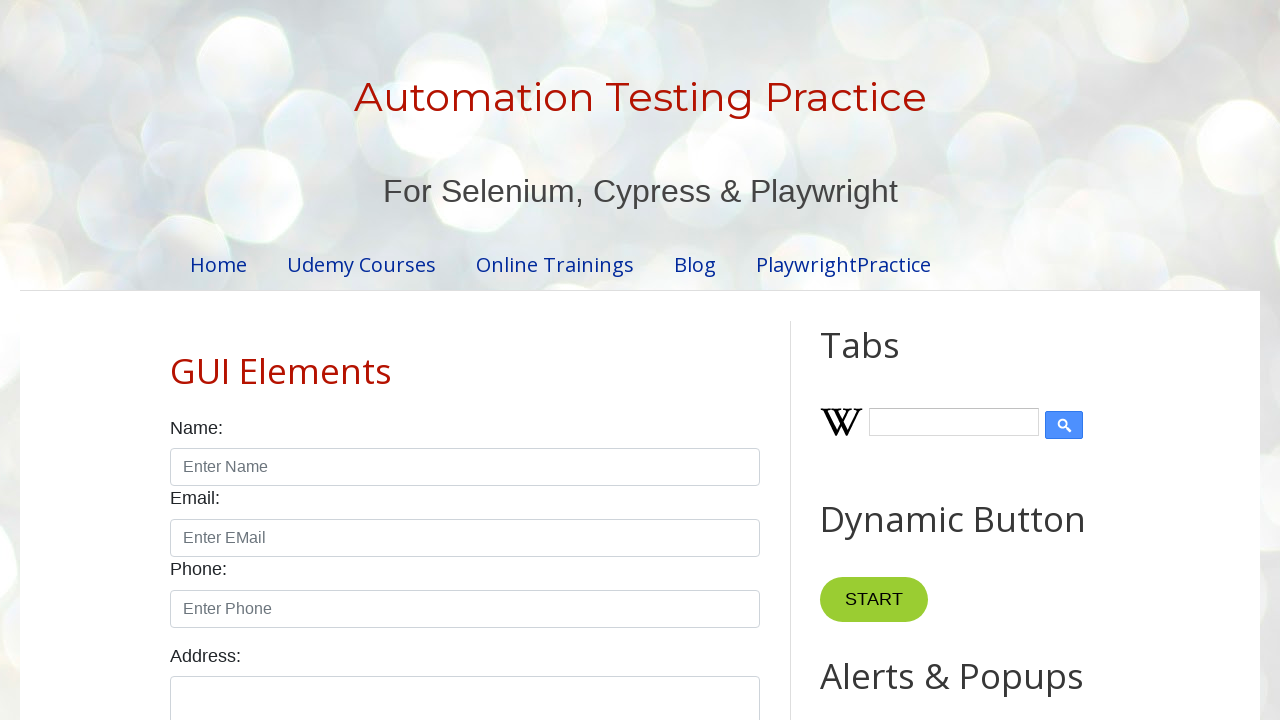

Found 13 checkboxes on the page
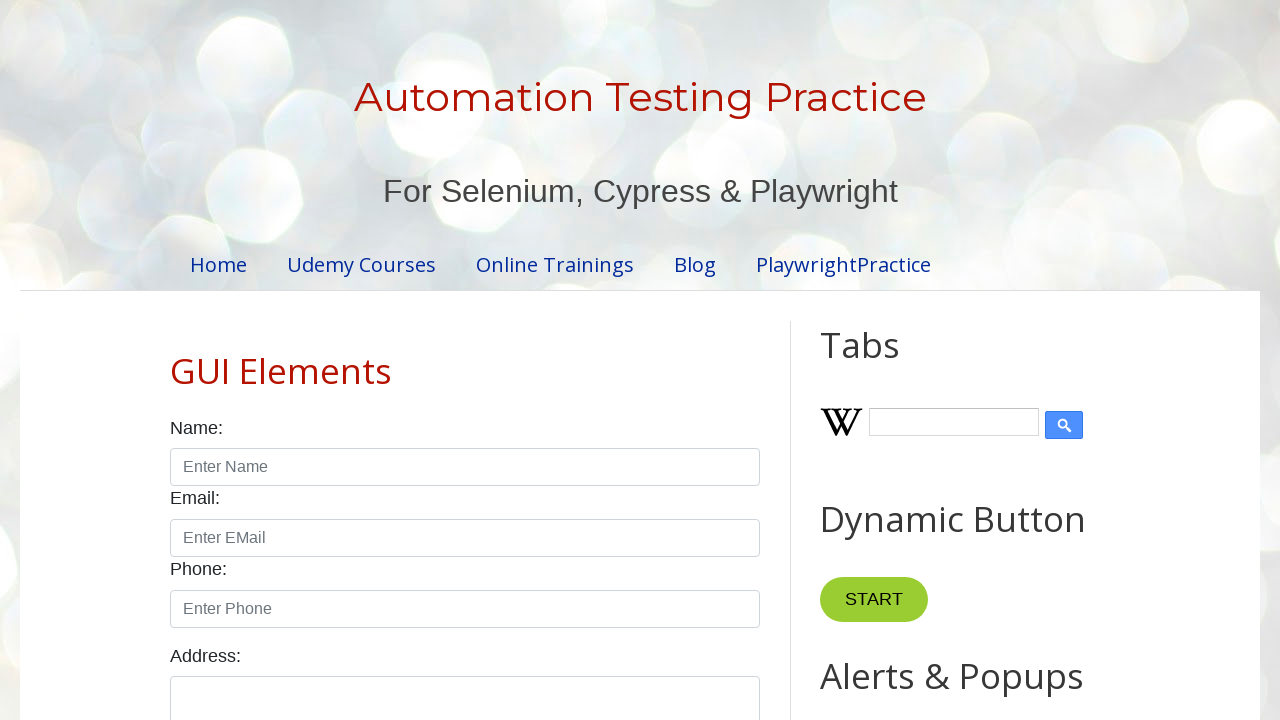

Selected checkbox 0
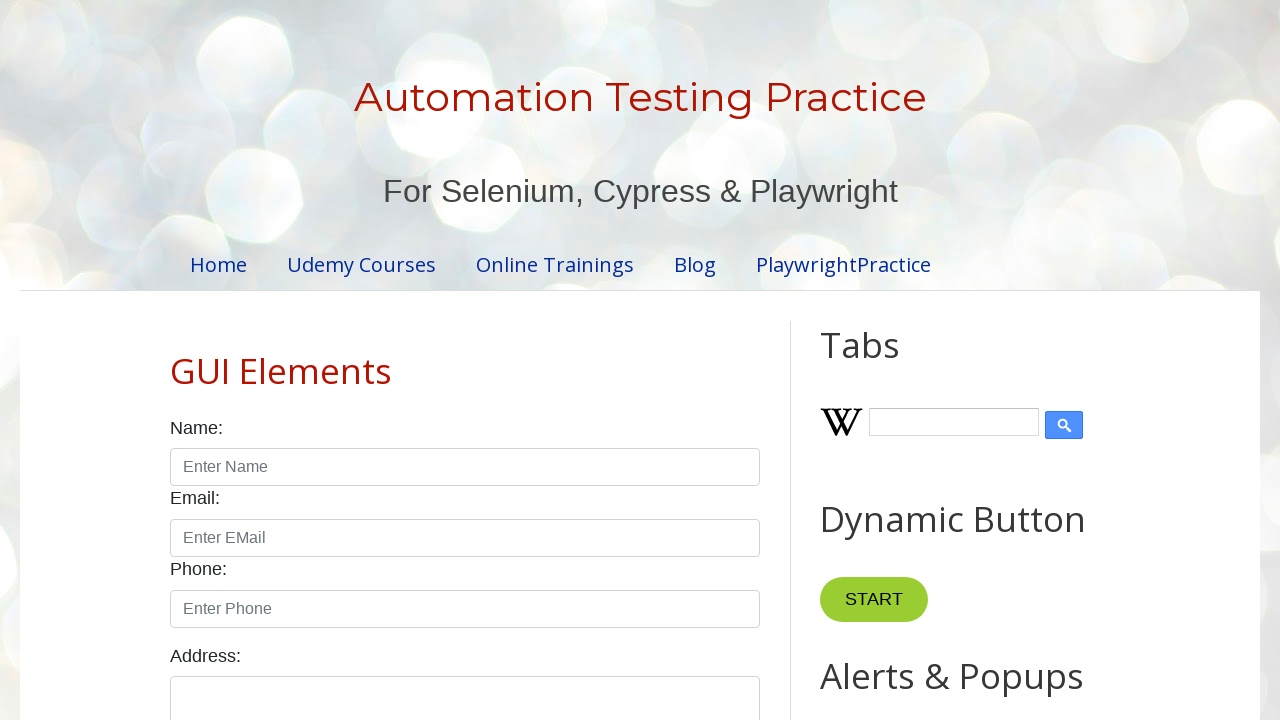

Clicked checkbox 0 at (176, 360) on input[type='checkbox'] >> nth=0
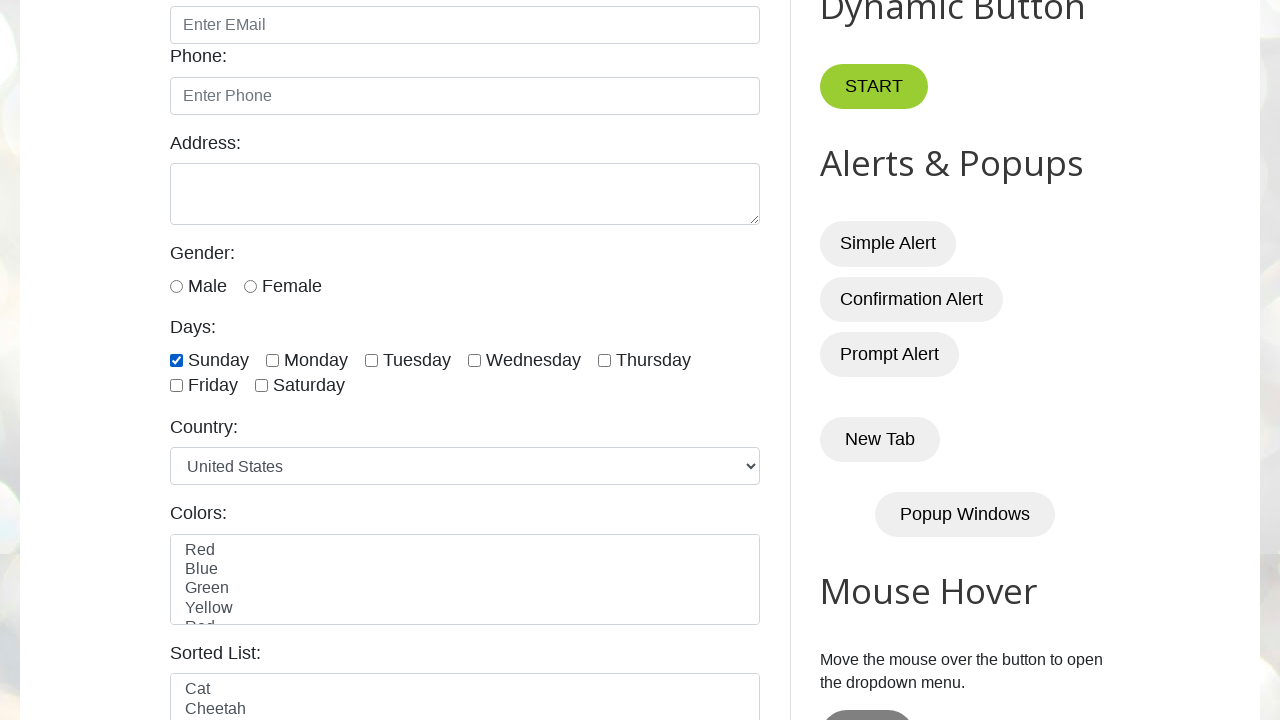

Verified checkbox 0 is checked
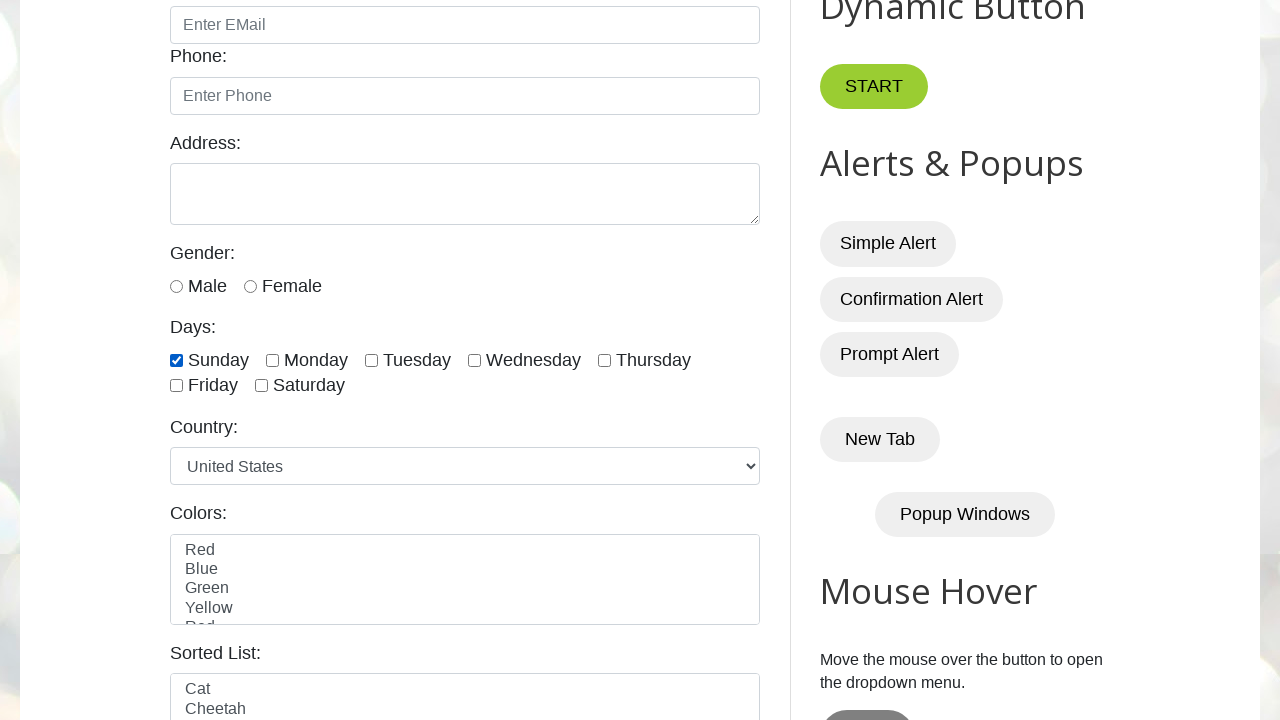

Selected checkbox 1
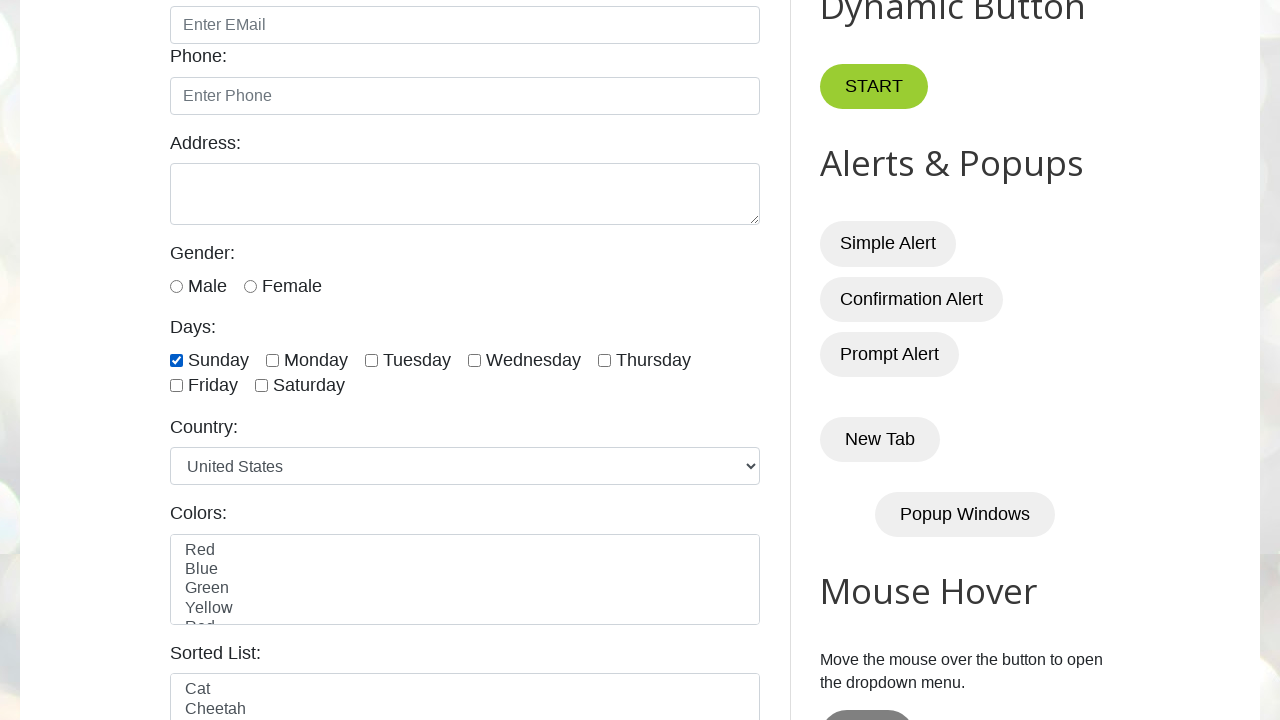

Clicked checkbox 1 at (272, 360) on input[type='checkbox'] >> nth=1
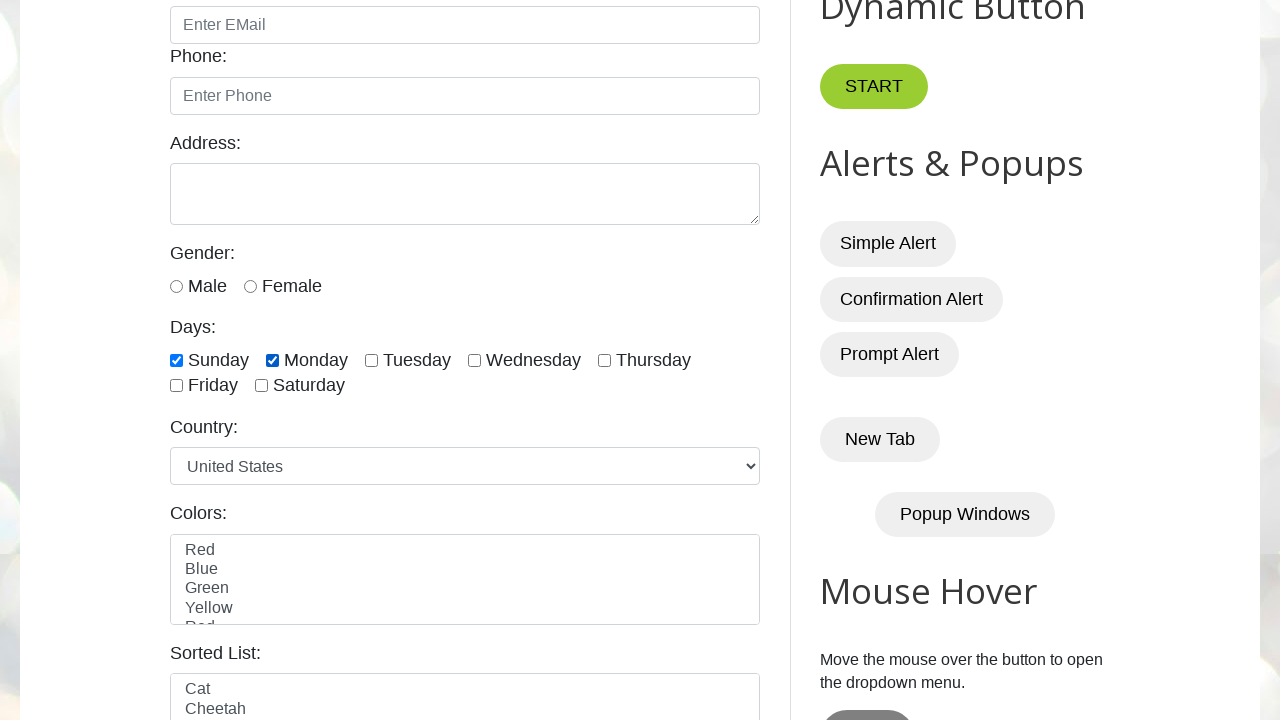

Verified checkbox 1 is checked
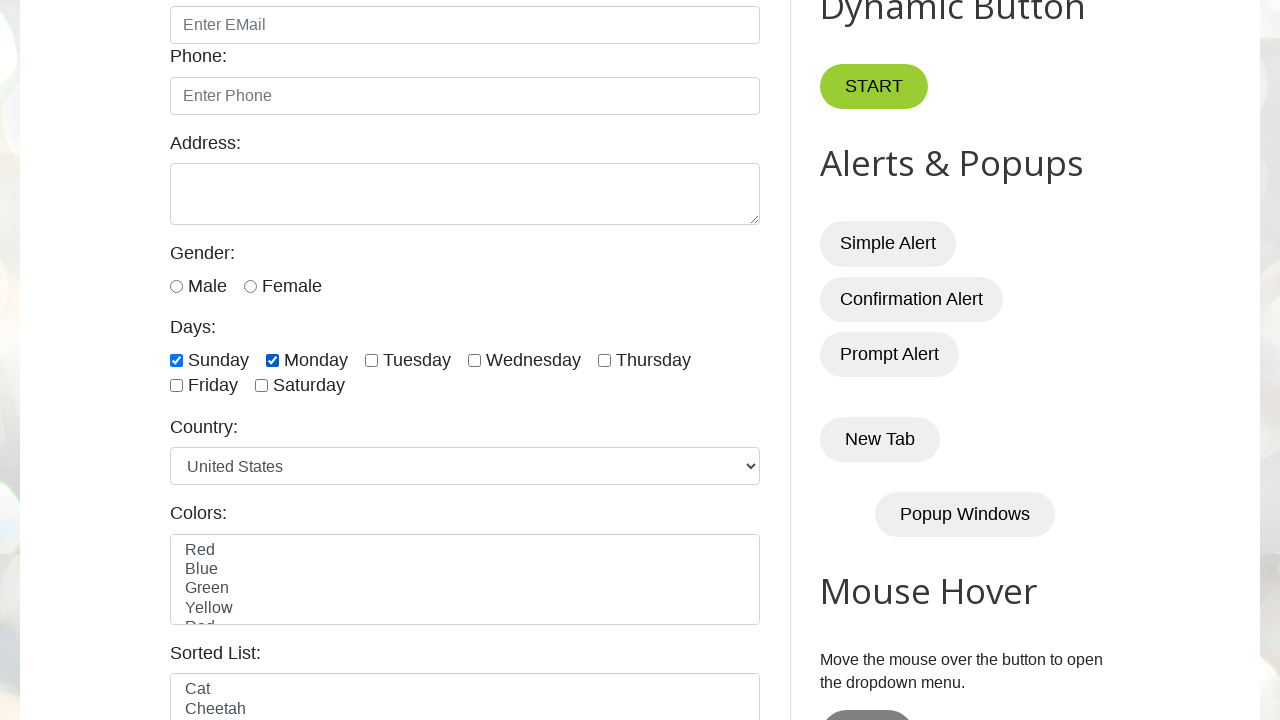

Selected checkbox 2
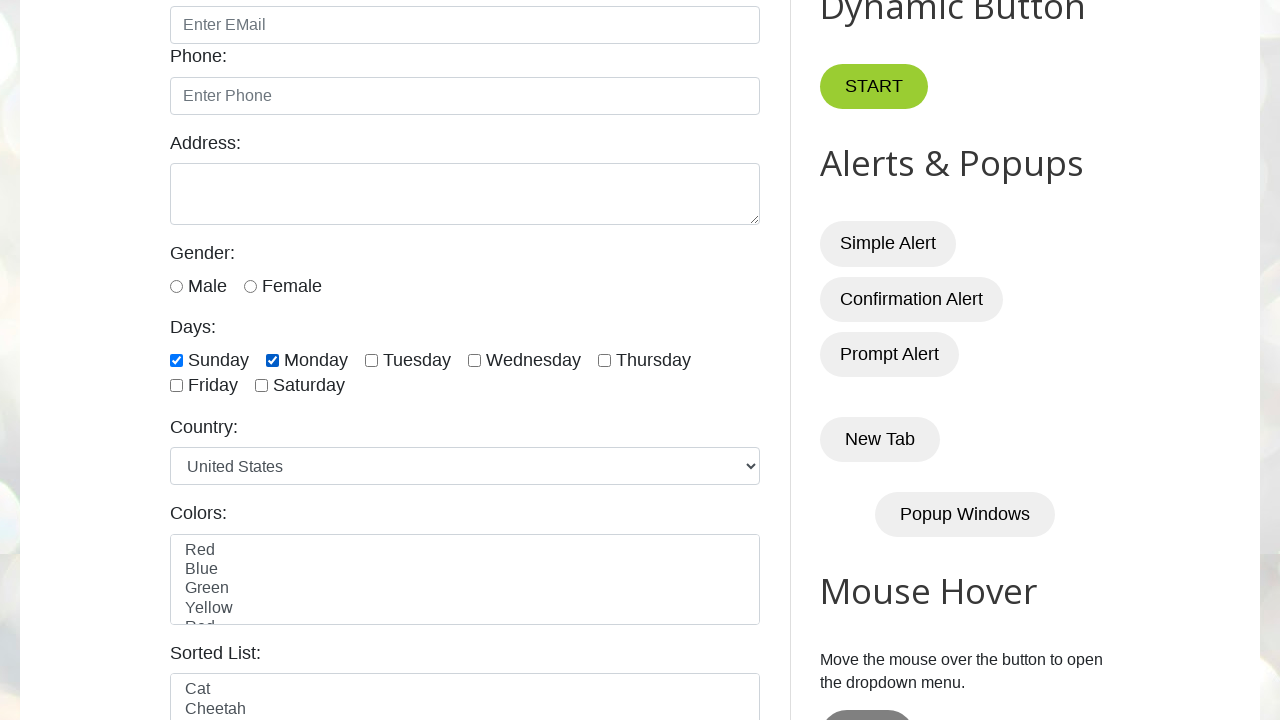

Clicked checkbox 2 at (372, 360) on input[type='checkbox'] >> nth=2
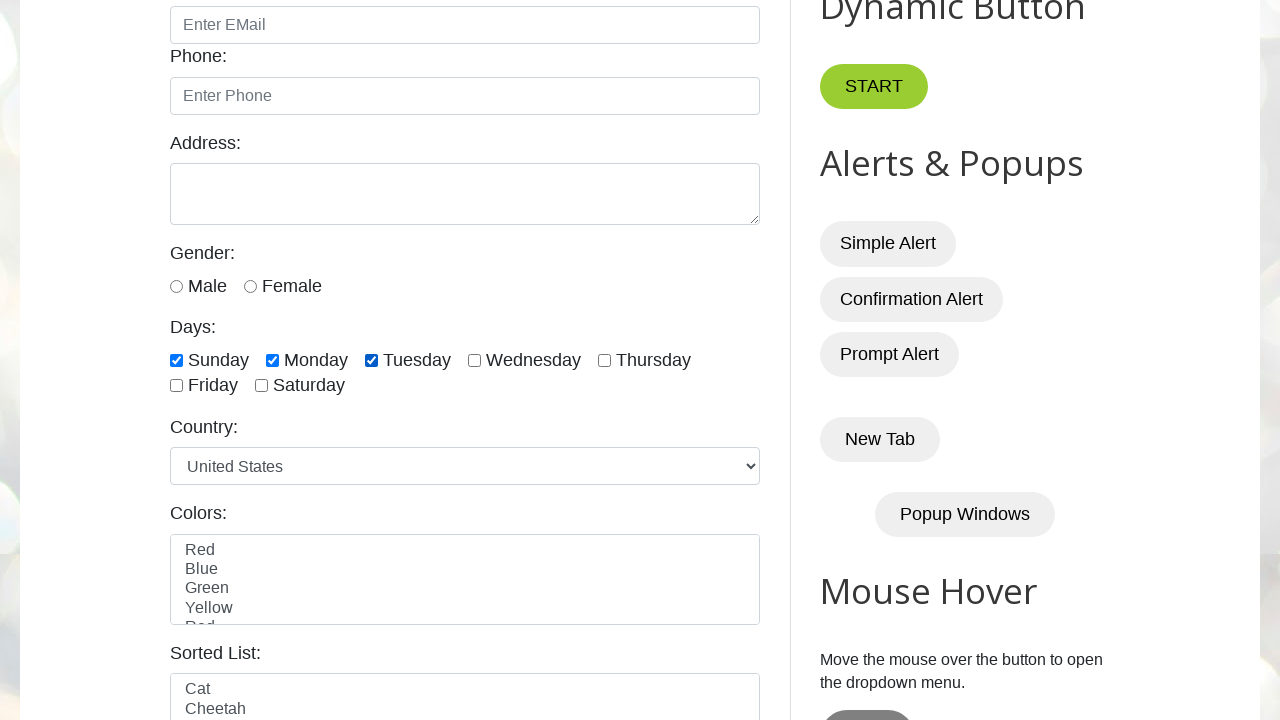

Verified checkbox 2 is checked
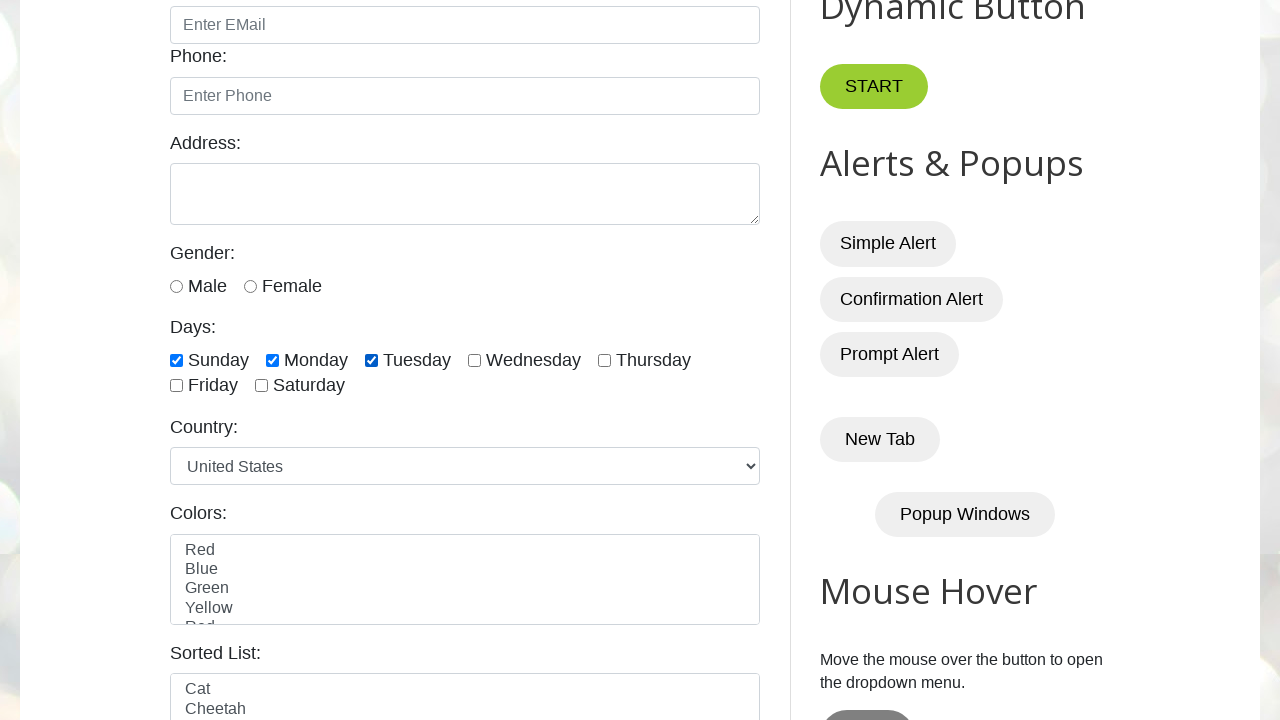

Selected checkbox 3
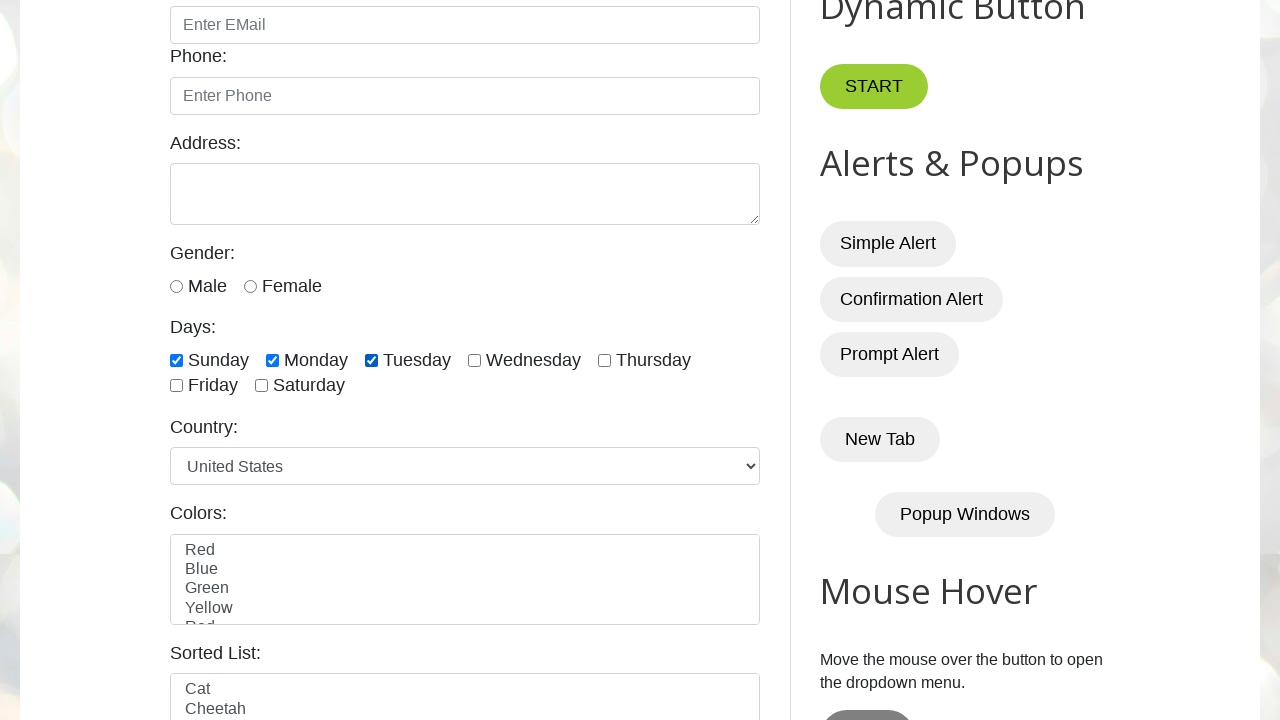

Clicked checkbox 3 at (474, 360) on input[type='checkbox'] >> nth=3
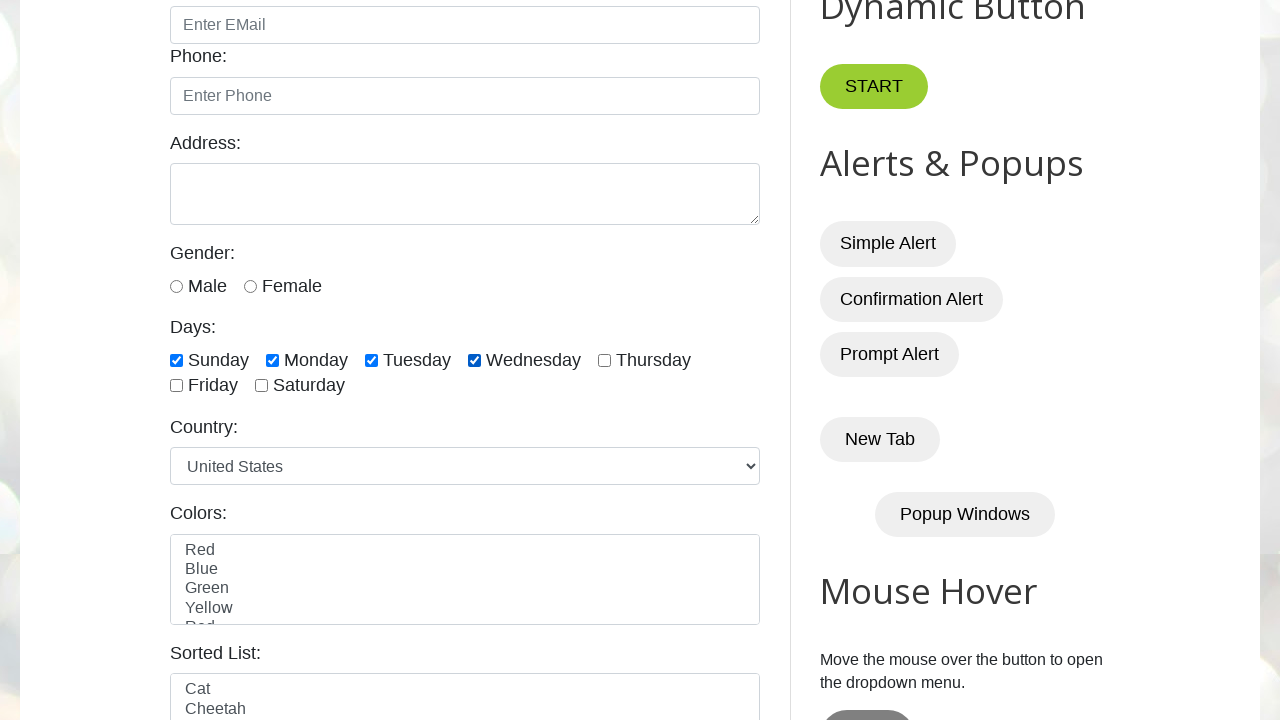

Verified checkbox 3 is checked
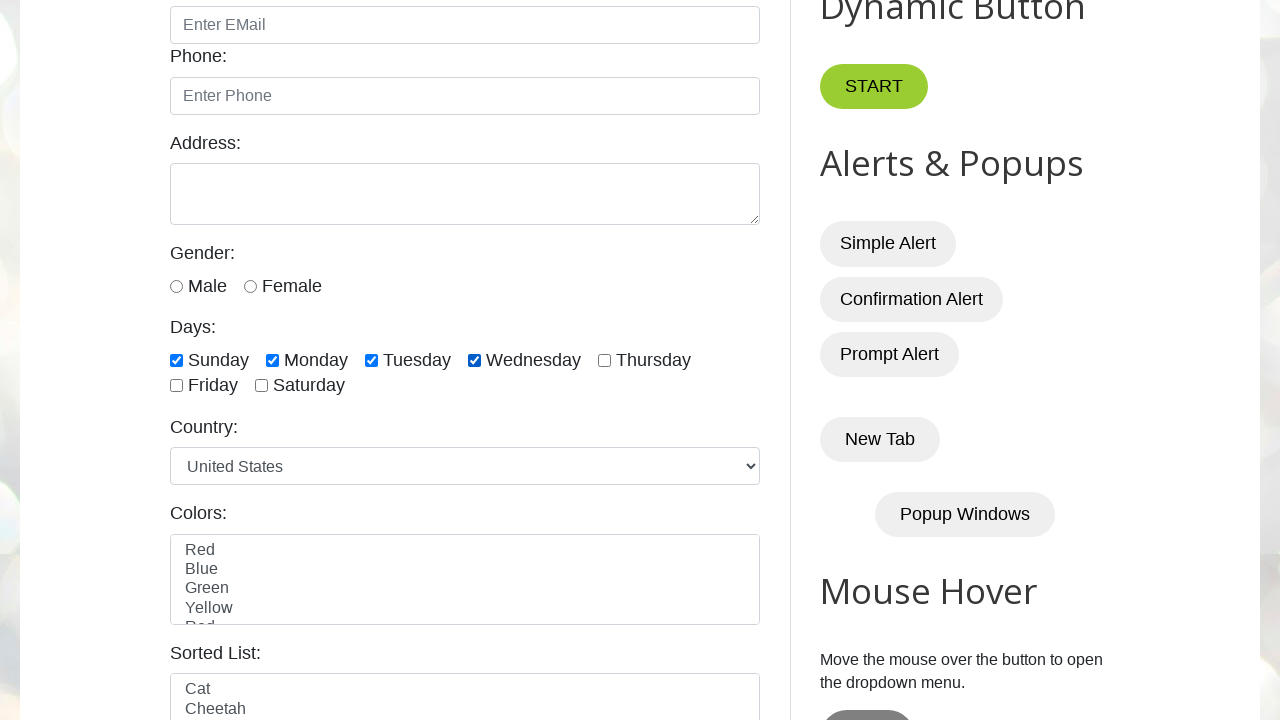

Selected checkbox 4
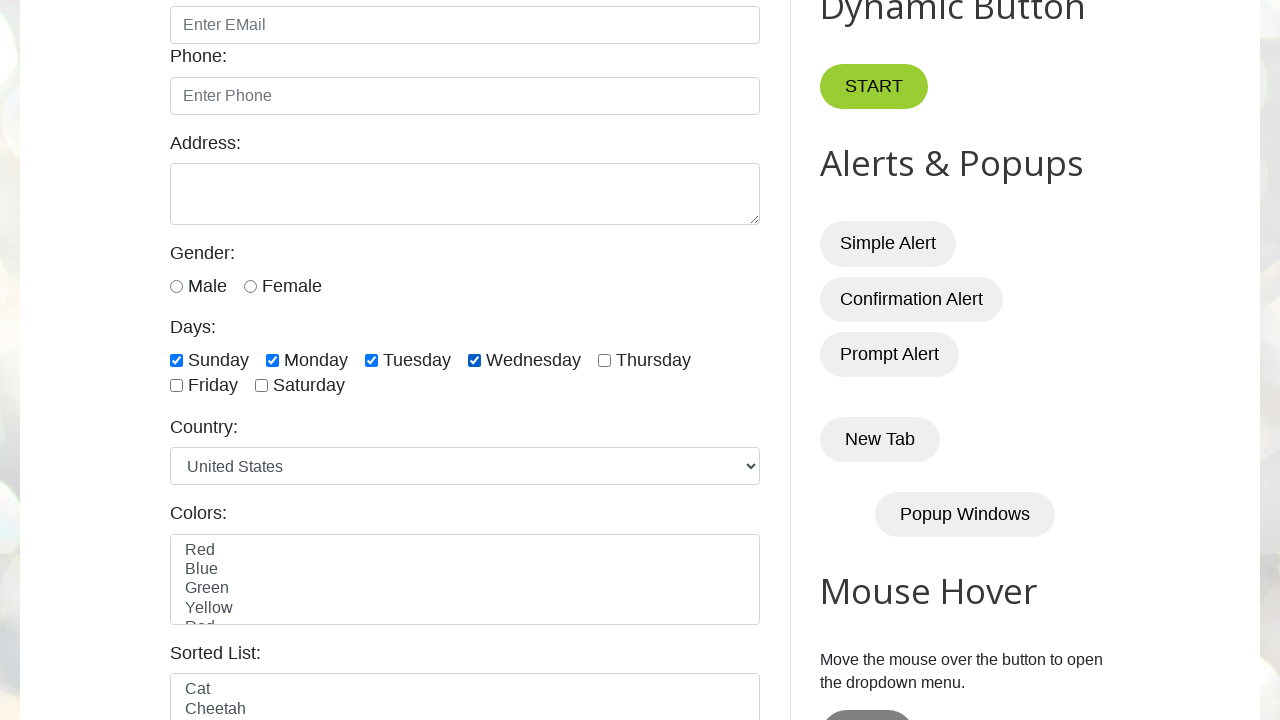

Clicked checkbox 4 at (604, 360) on input[type='checkbox'] >> nth=4
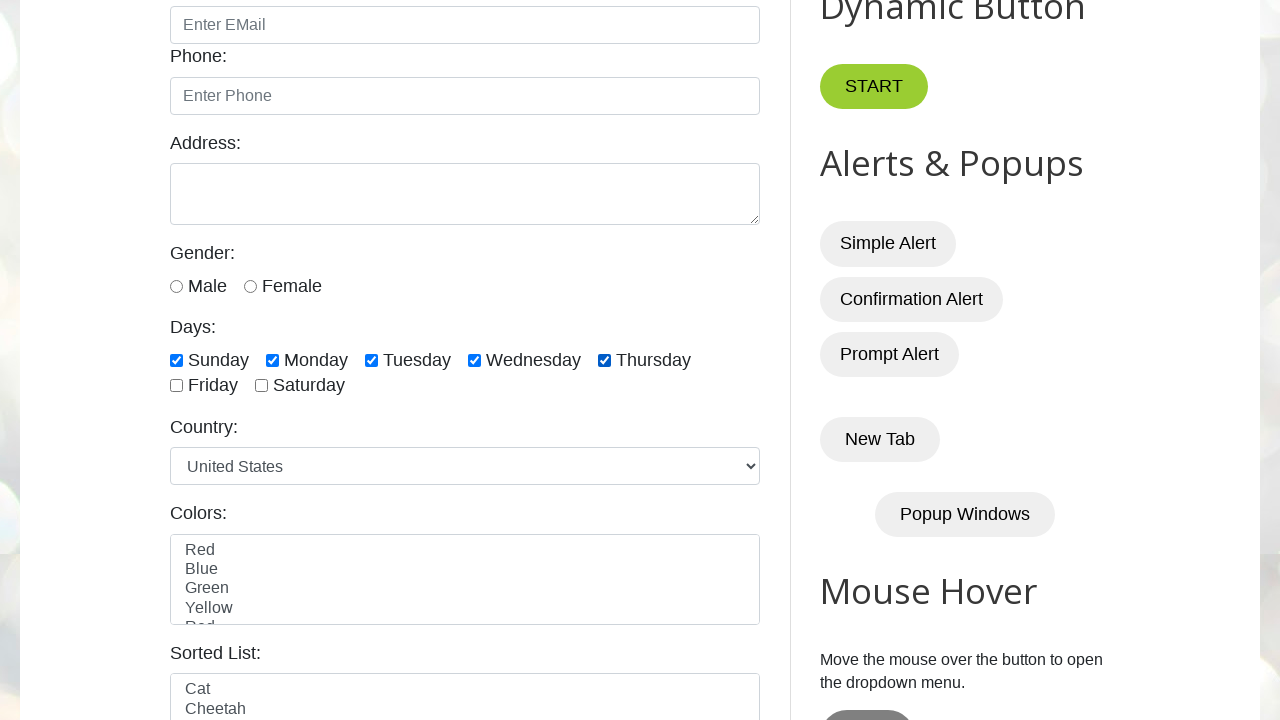

Verified checkbox 4 is checked
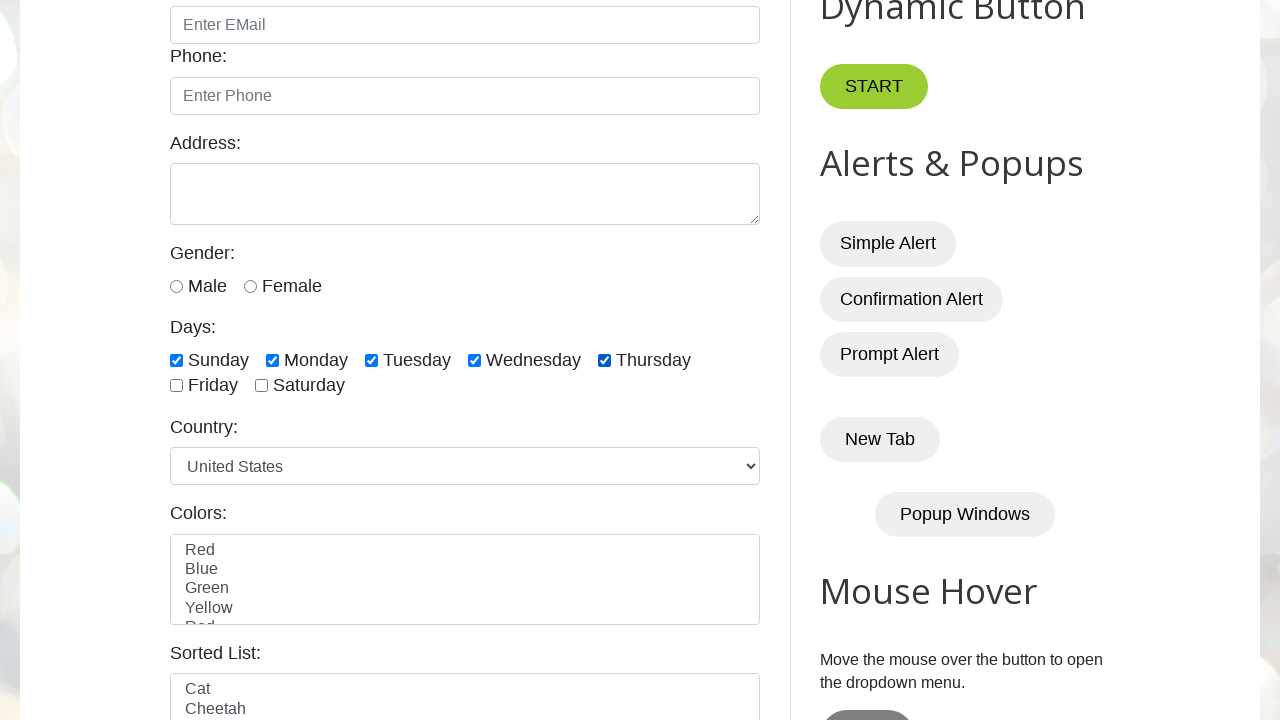

Selected checkbox 5
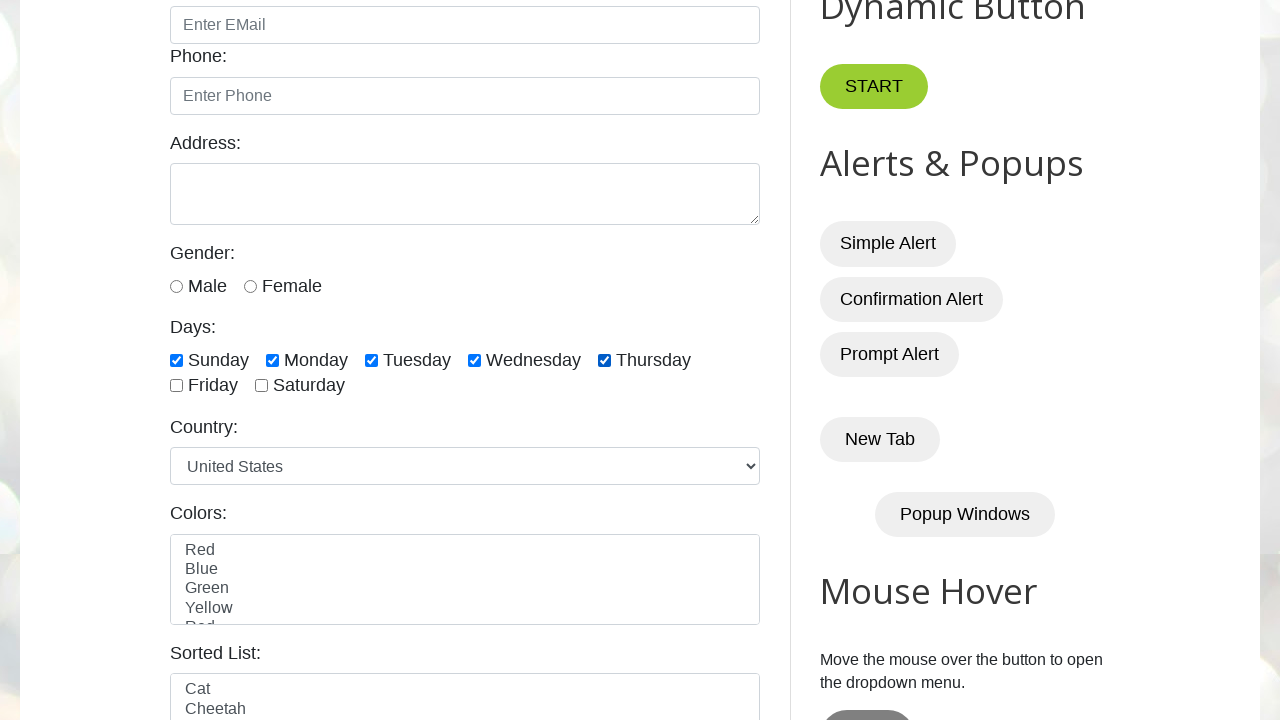

Clicked checkbox 5 at (176, 386) on input[type='checkbox'] >> nth=5
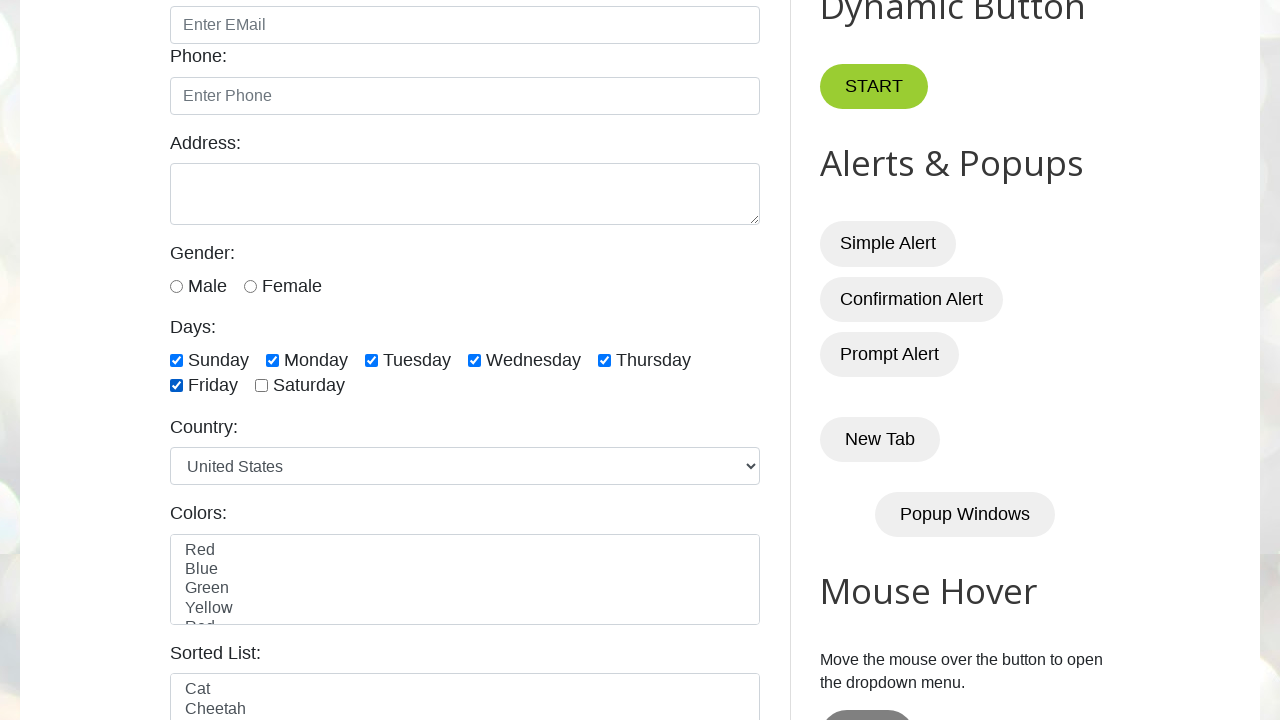

Verified checkbox 5 is checked
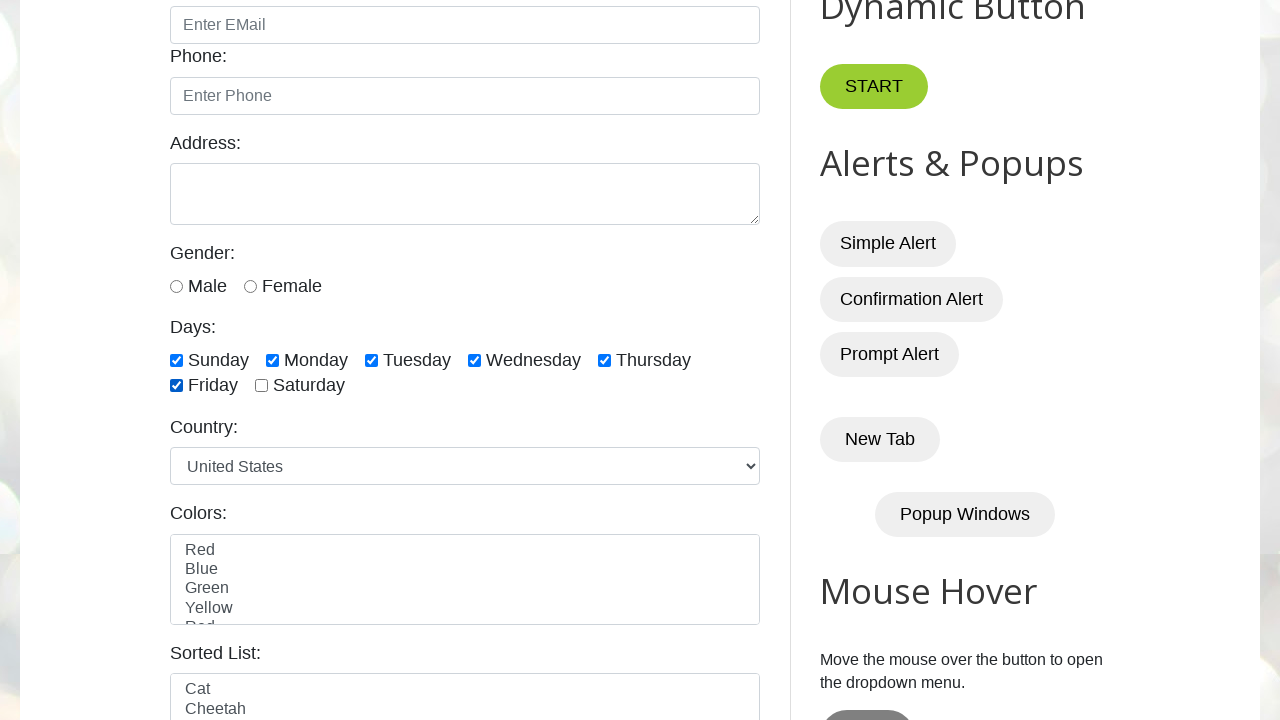

Selected checkbox 6
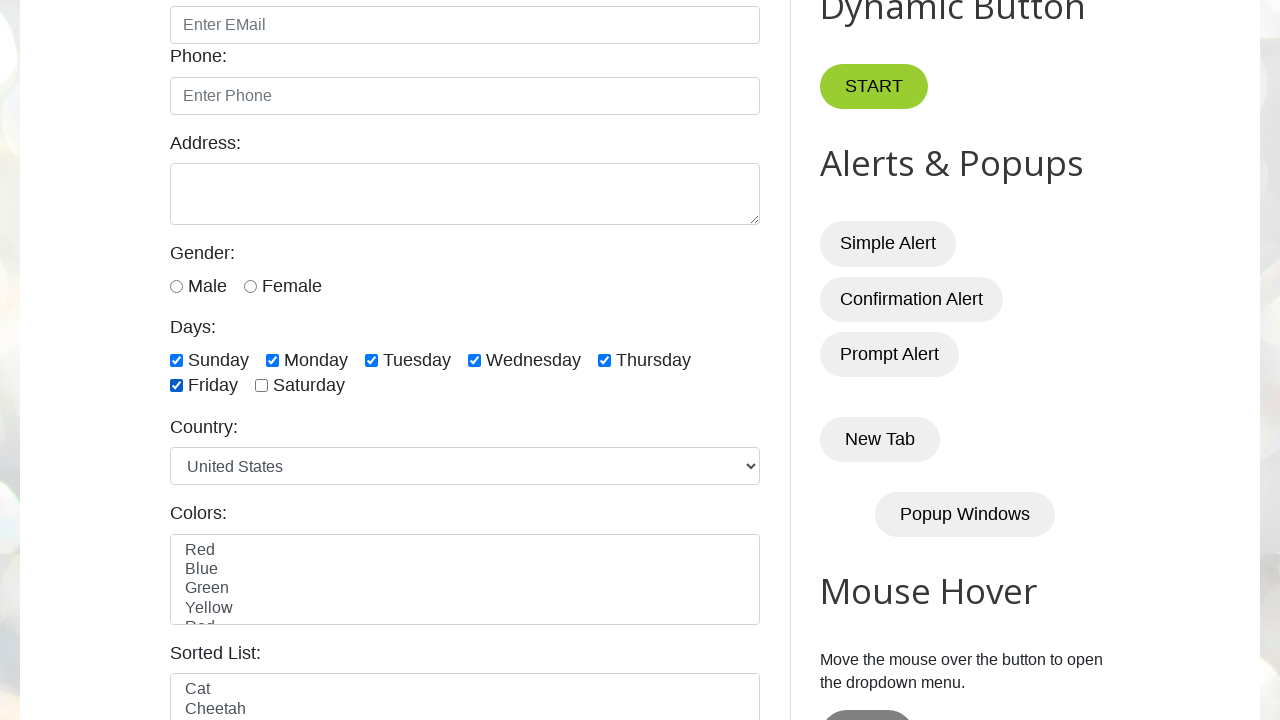

Clicked checkbox 6 at (262, 386) on input[type='checkbox'] >> nth=6
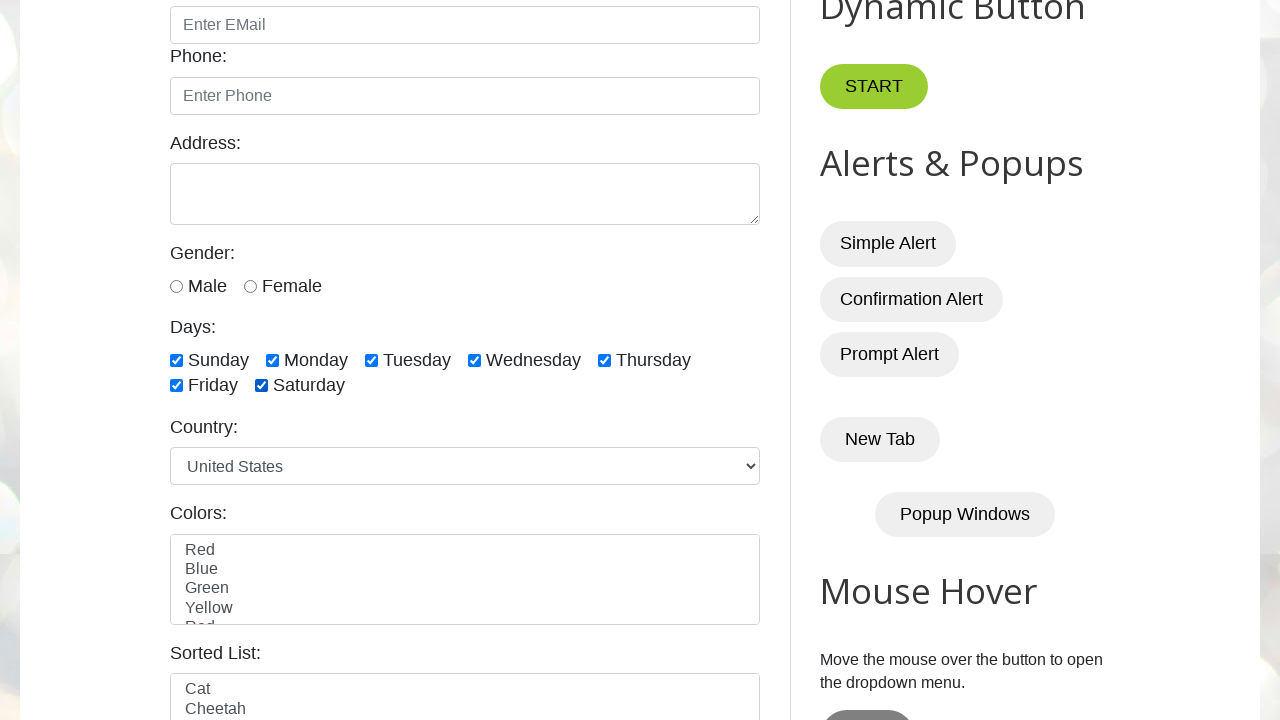

Verified checkbox 6 is checked
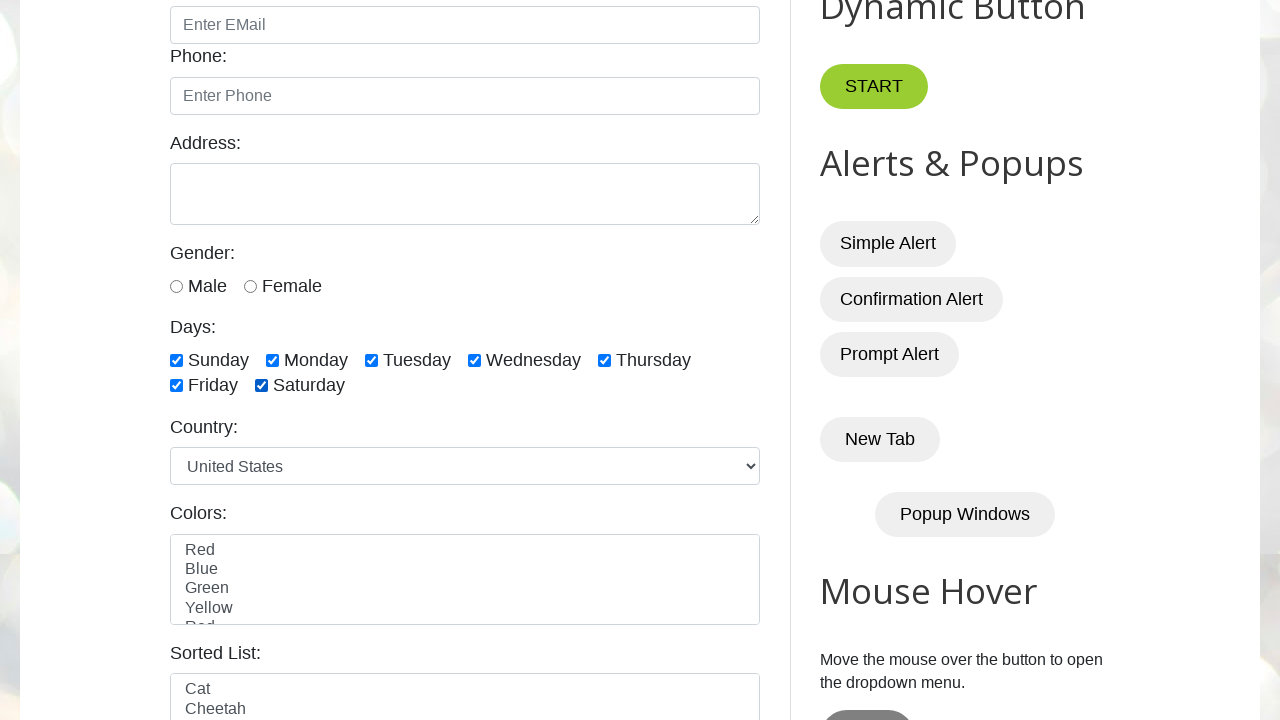

Selected checkbox 7
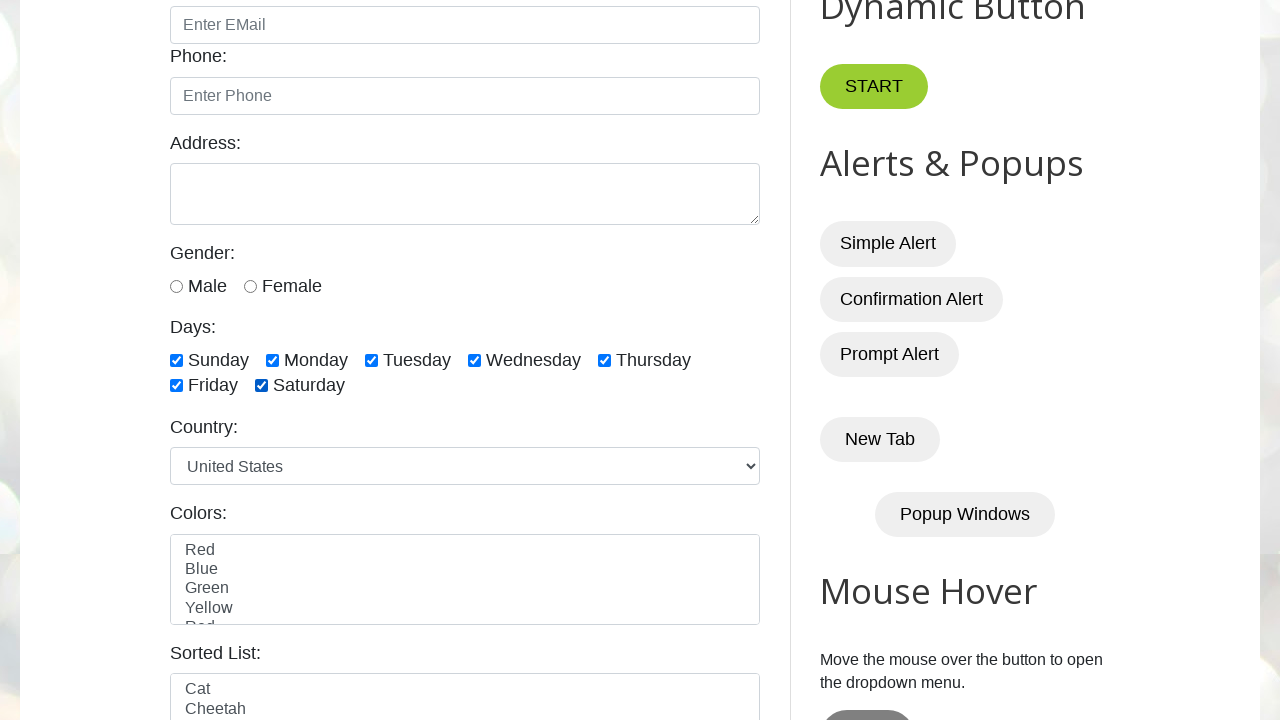

Clicked checkbox 7 at (651, 361) on input[type='checkbox'] >> nth=7
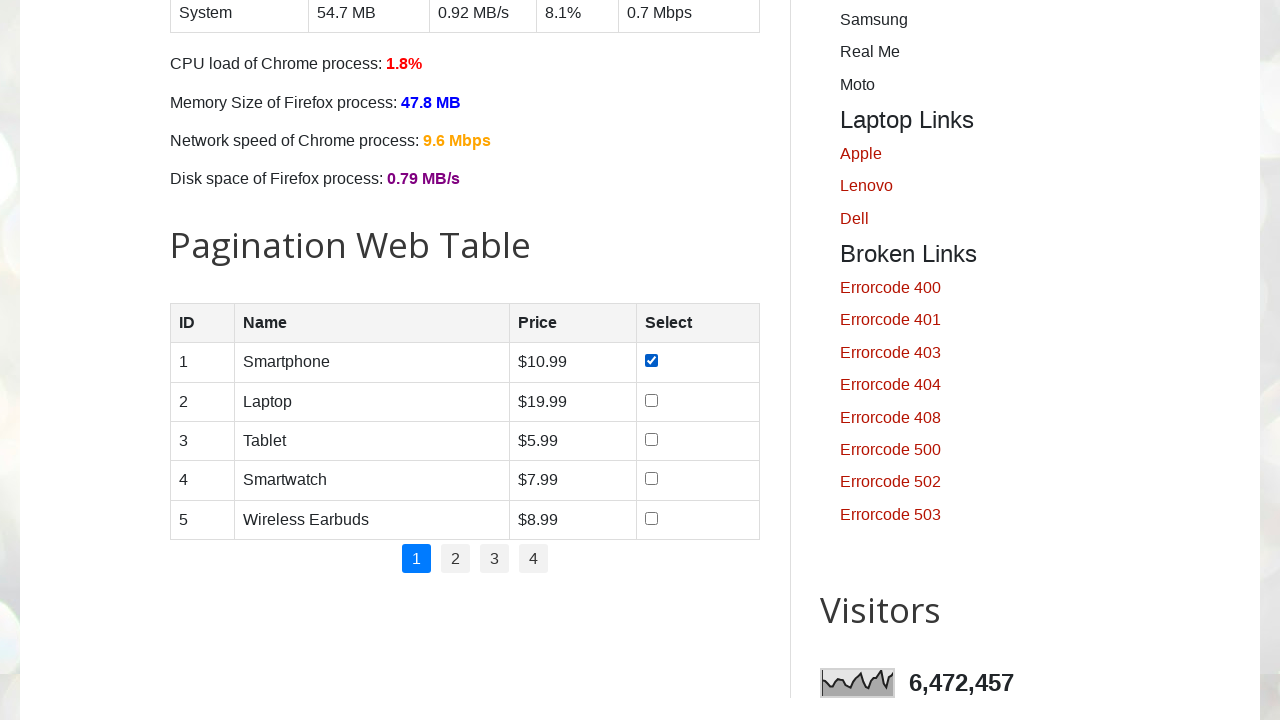

Verified checkbox 7 is checked
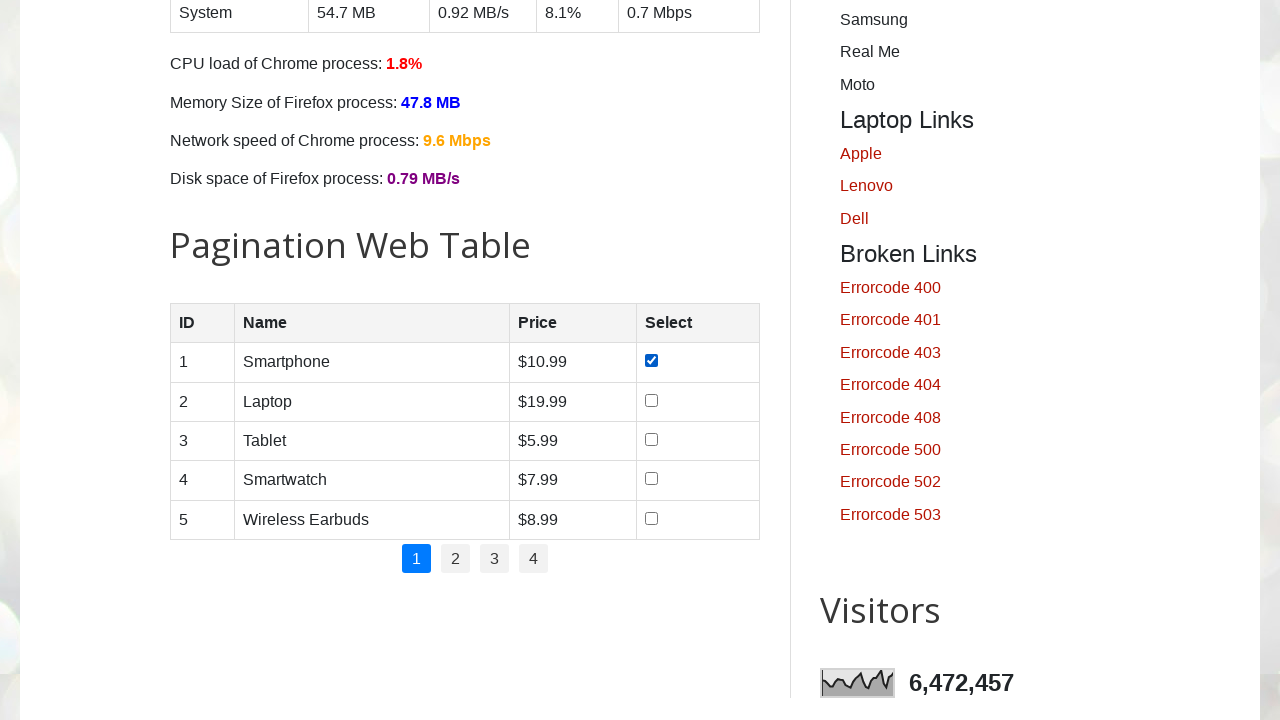

Selected checkbox 8
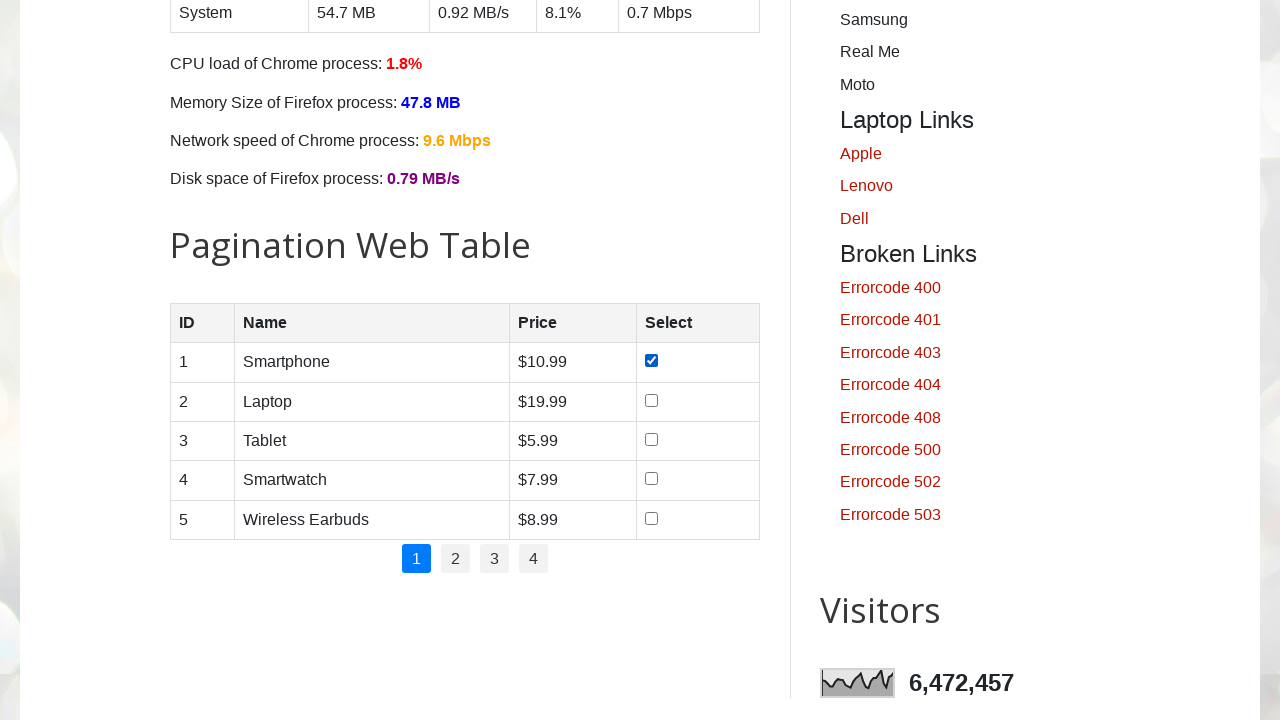

Clicked checkbox 8 at (651, 400) on input[type='checkbox'] >> nth=8
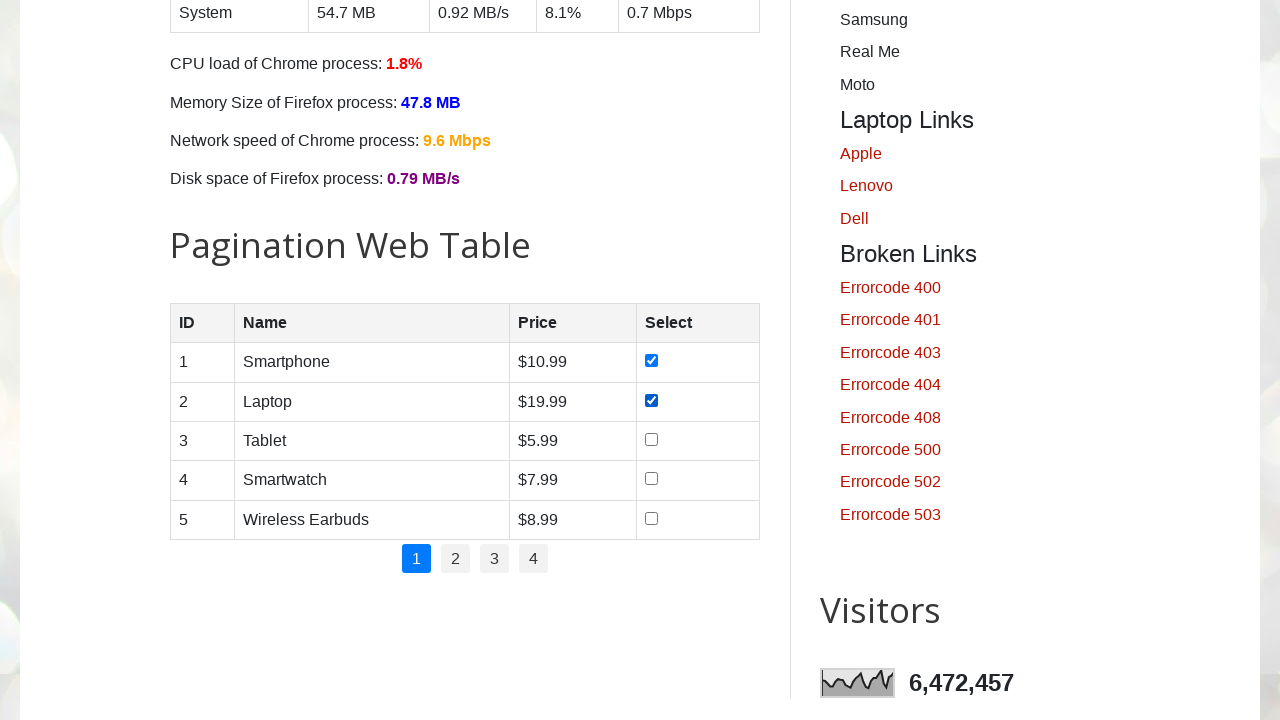

Verified checkbox 8 is checked
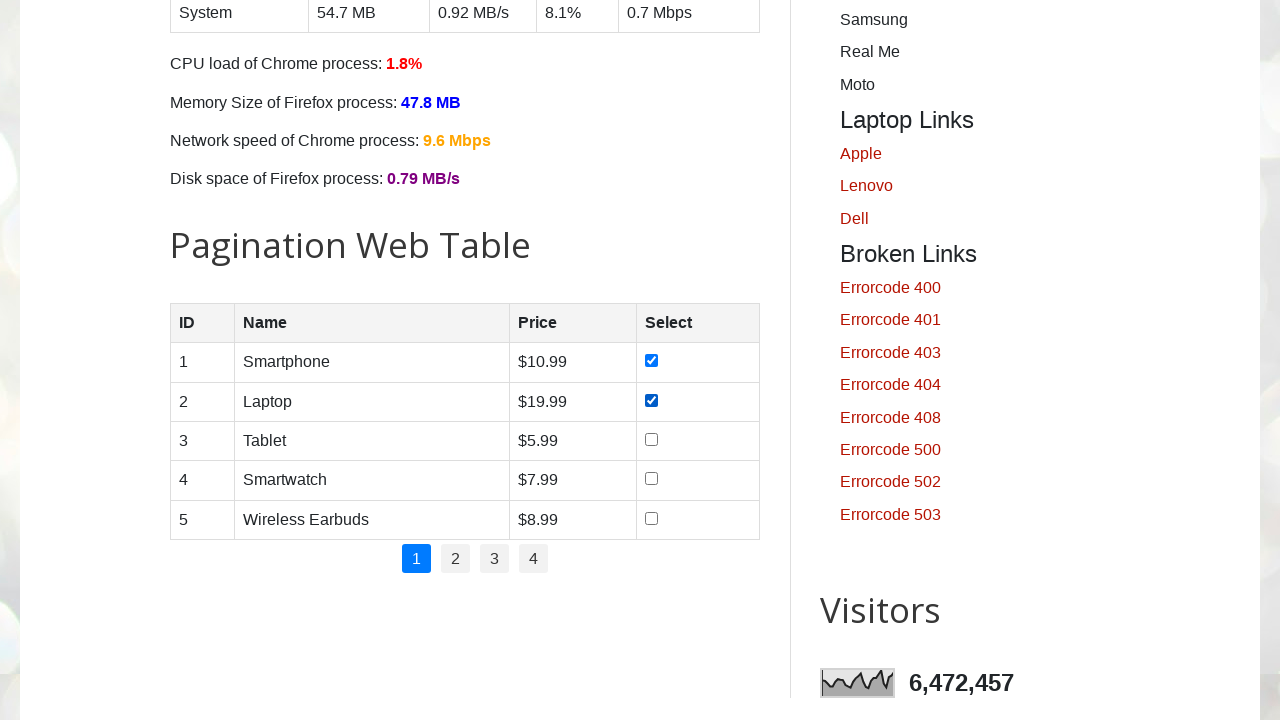

Selected checkbox 9
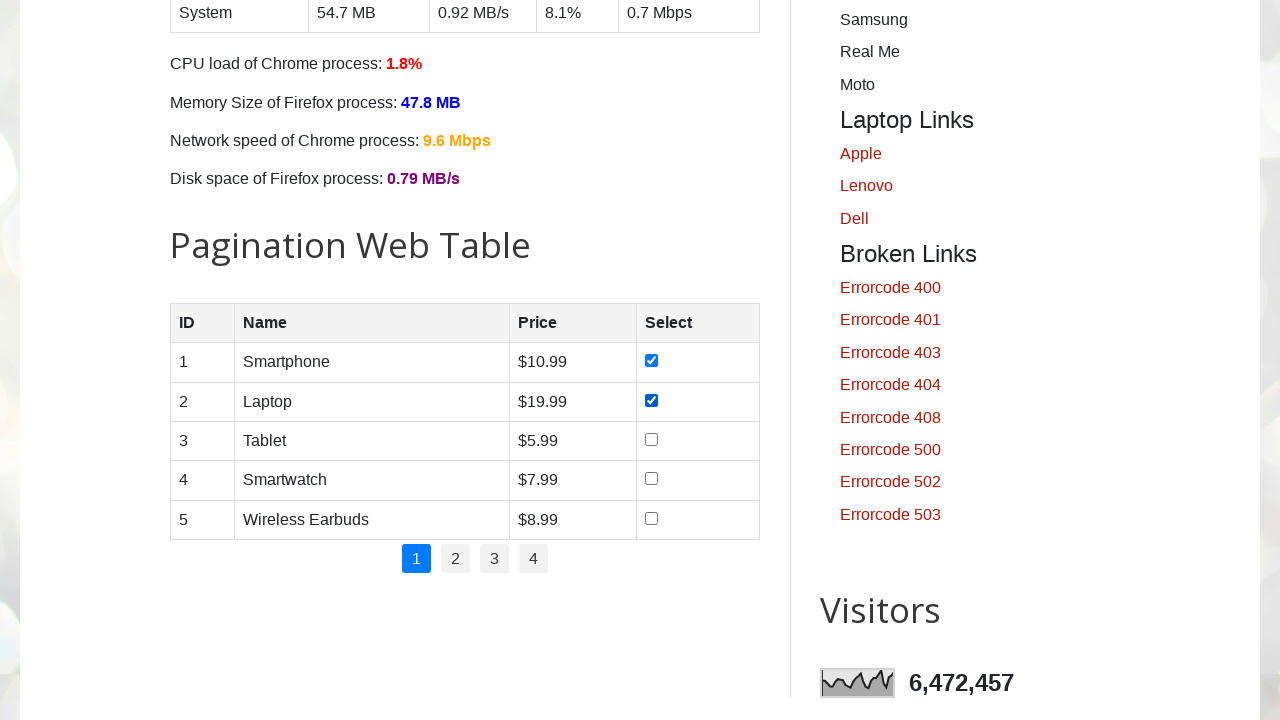

Clicked checkbox 9 at (651, 439) on input[type='checkbox'] >> nth=9
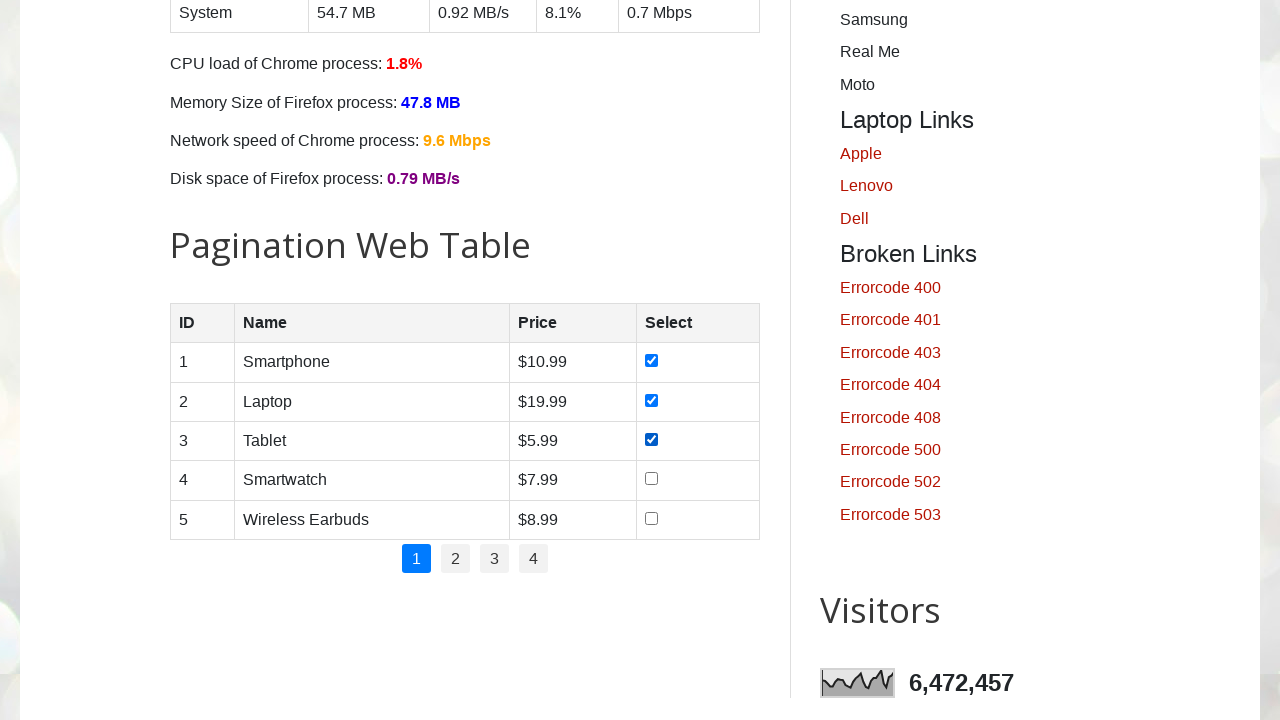

Verified checkbox 9 is checked
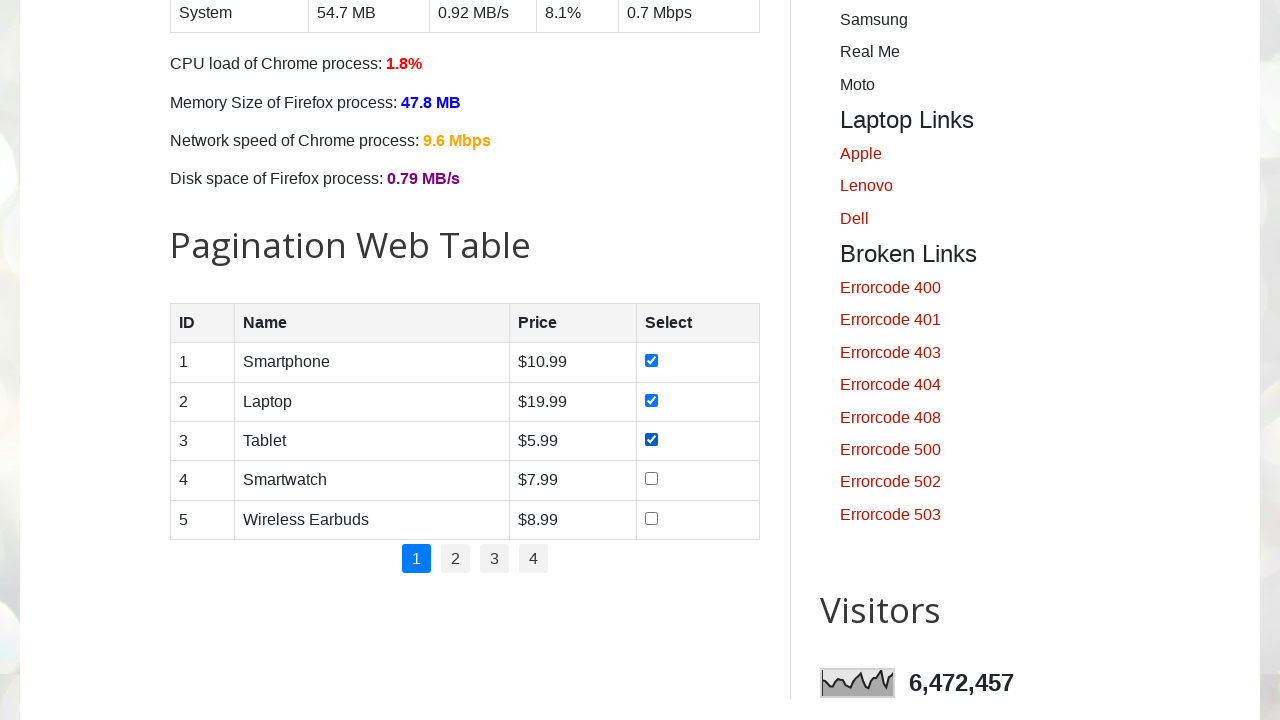

Selected checkbox 10
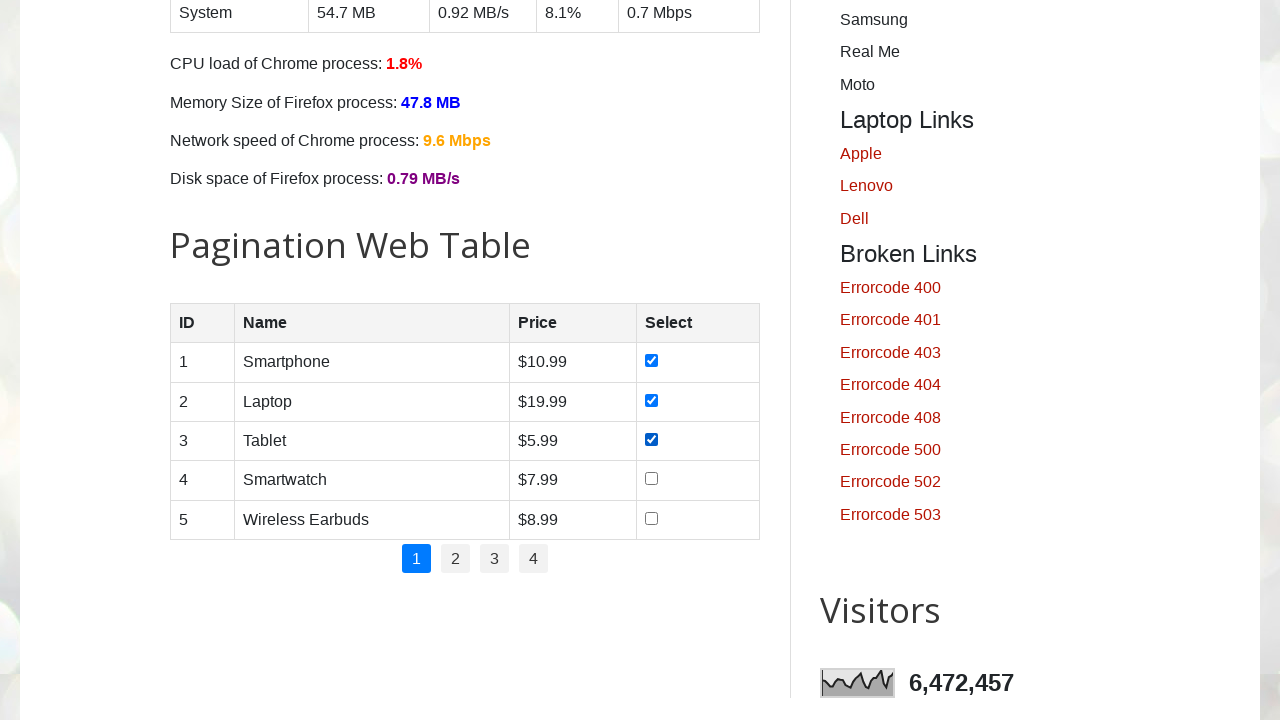

Clicked checkbox 10 at (651, 479) on input[type='checkbox'] >> nth=10
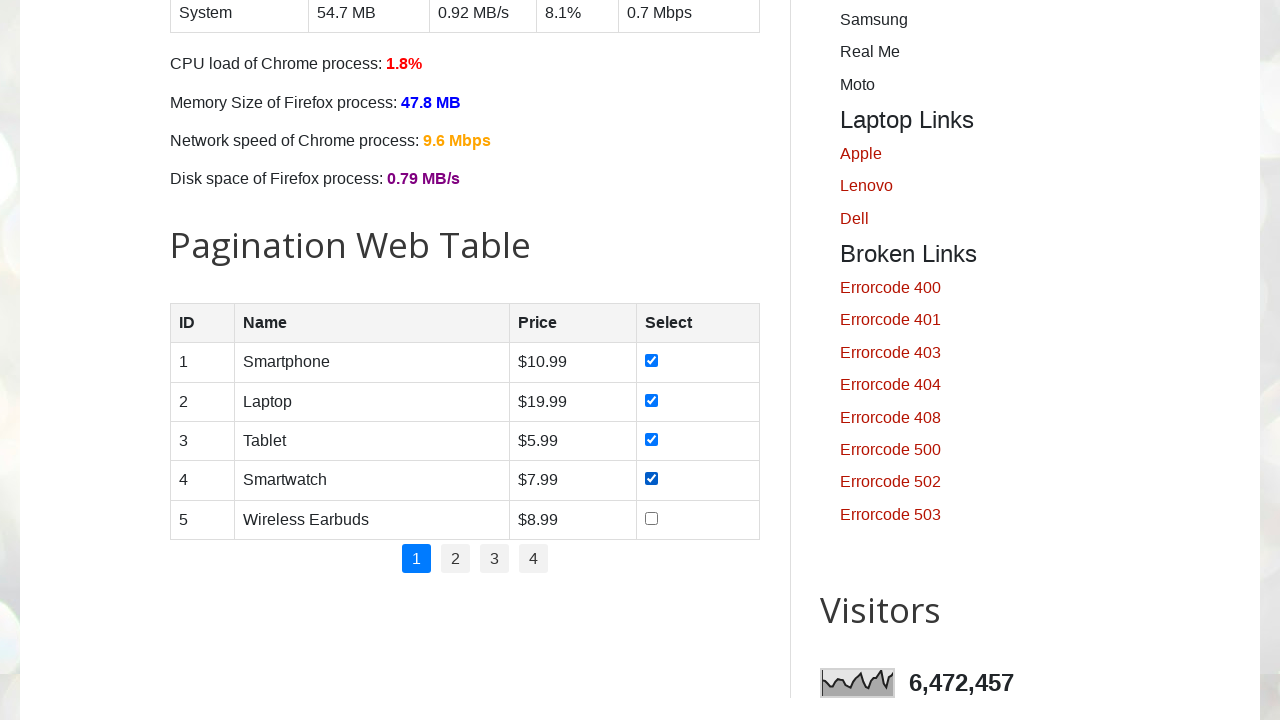

Verified checkbox 10 is checked
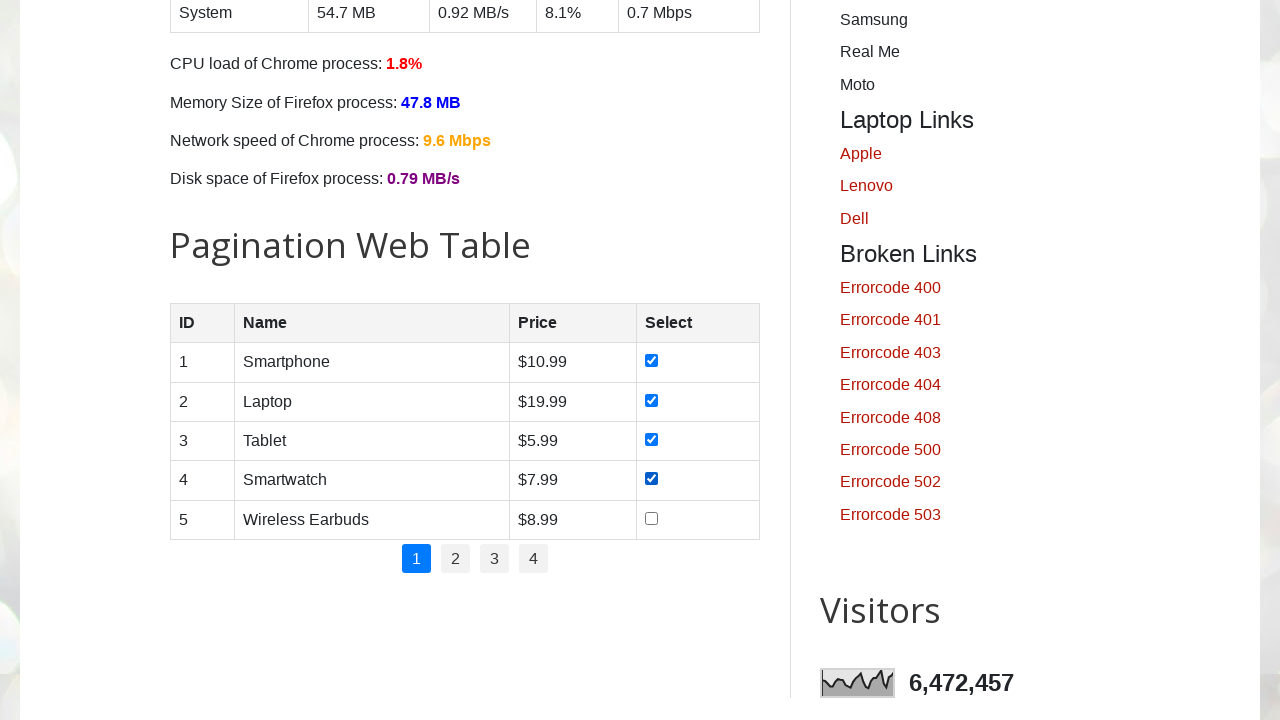

Selected checkbox 11
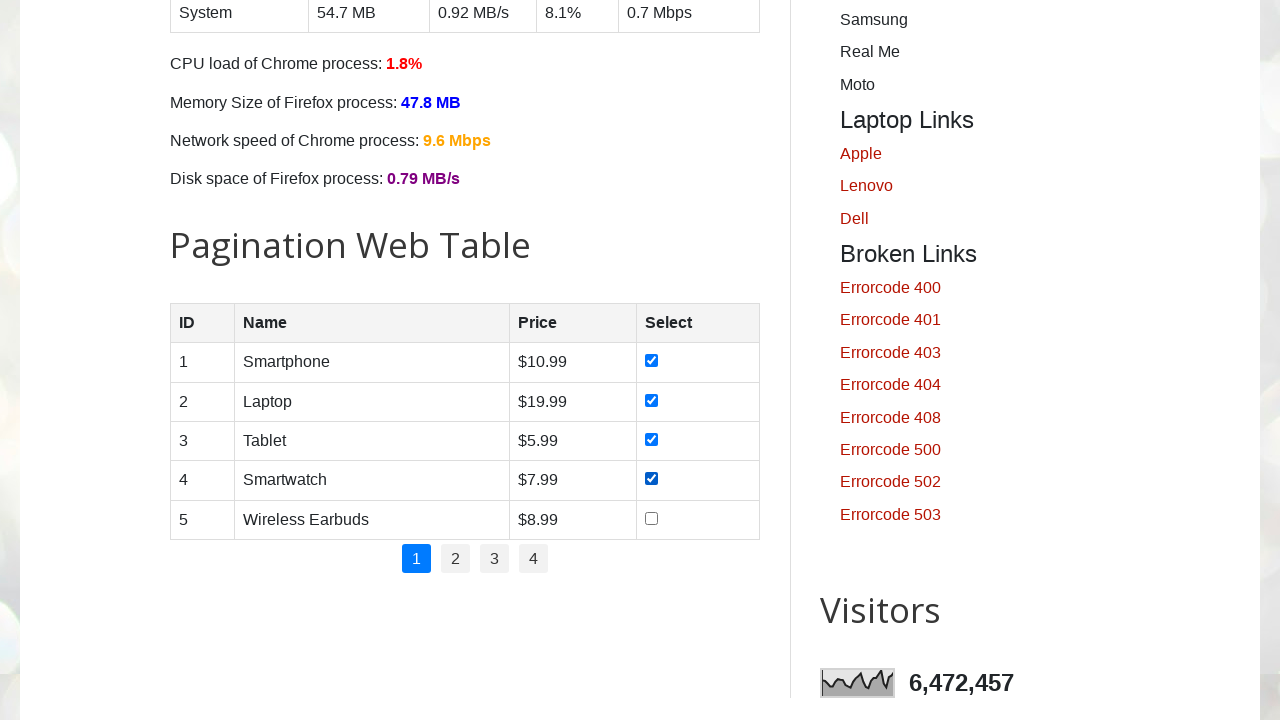

Clicked checkbox 11 at (651, 518) on input[type='checkbox'] >> nth=11
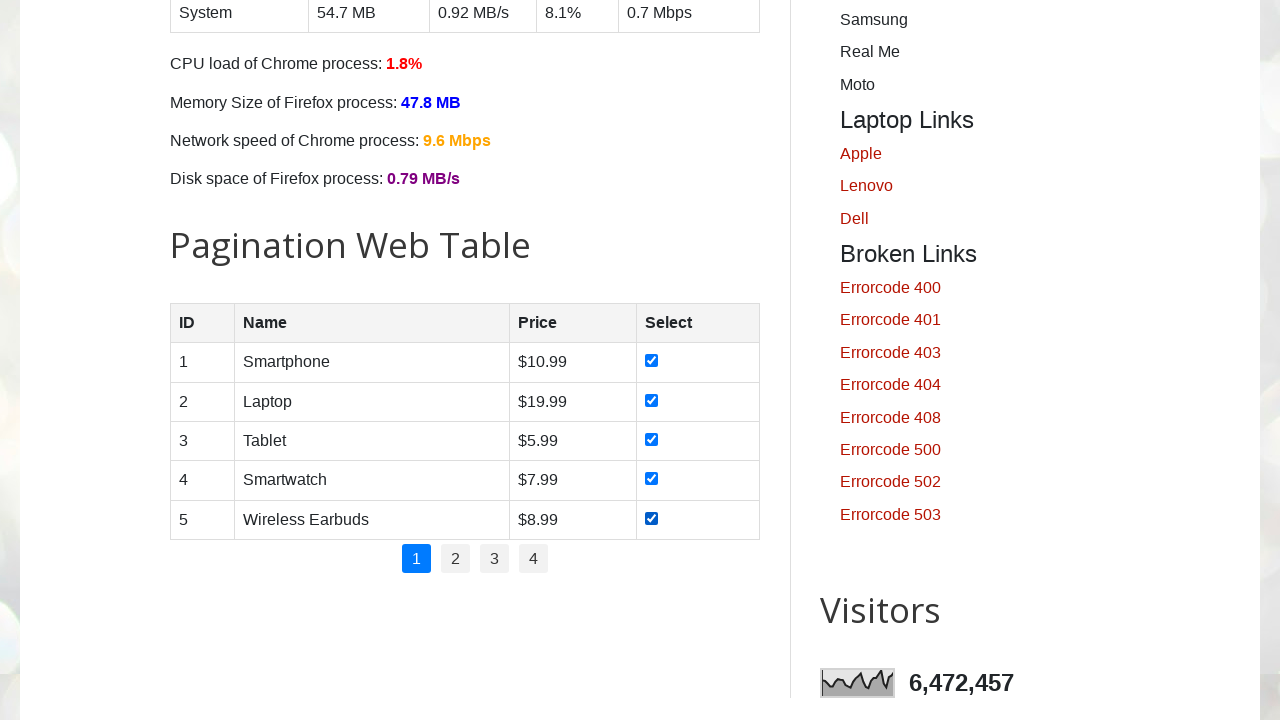

Verified checkbox 11 is checked
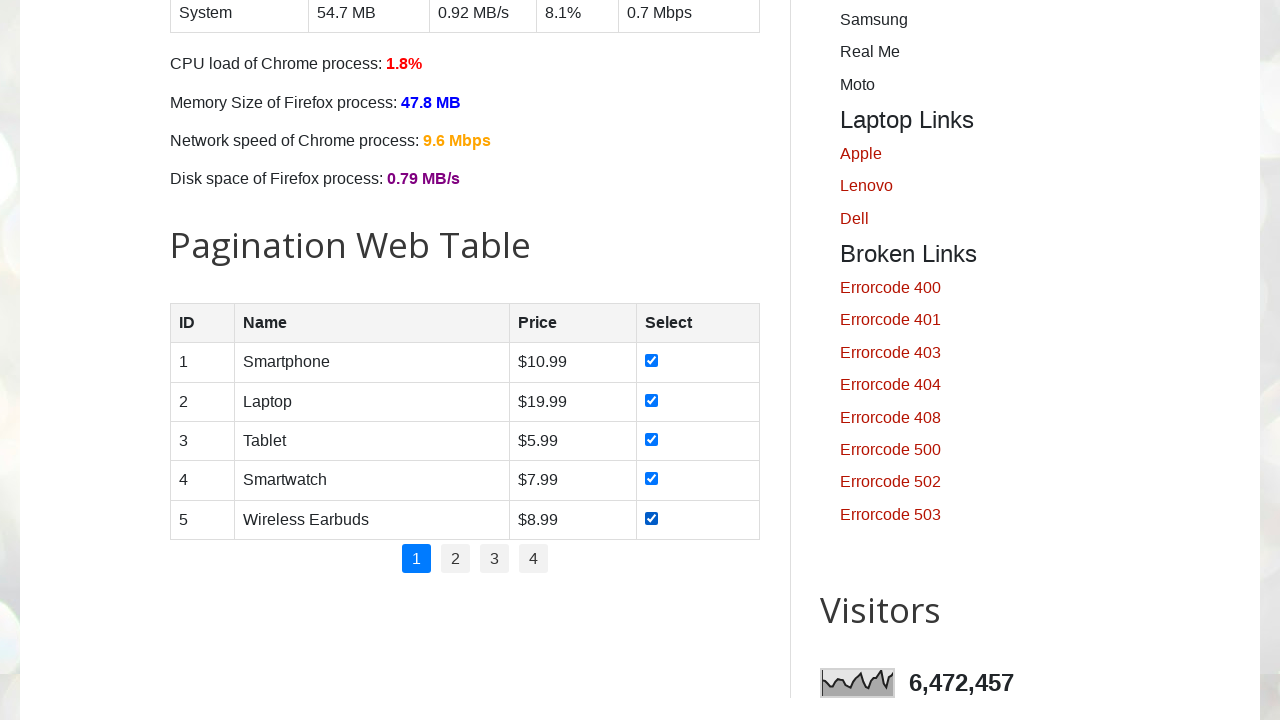

Selected checkbox 12
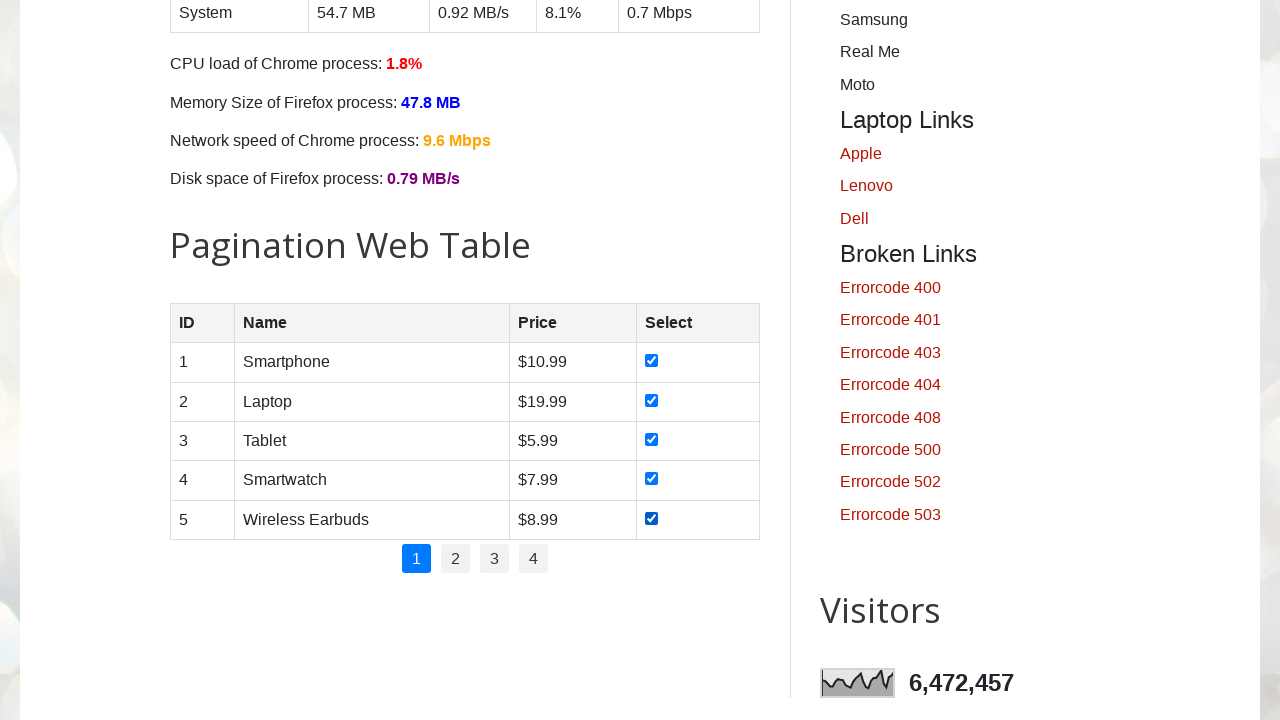

Clicked checkbox 12 at (674, 361) on input[type='checkbox'] >> nth=12
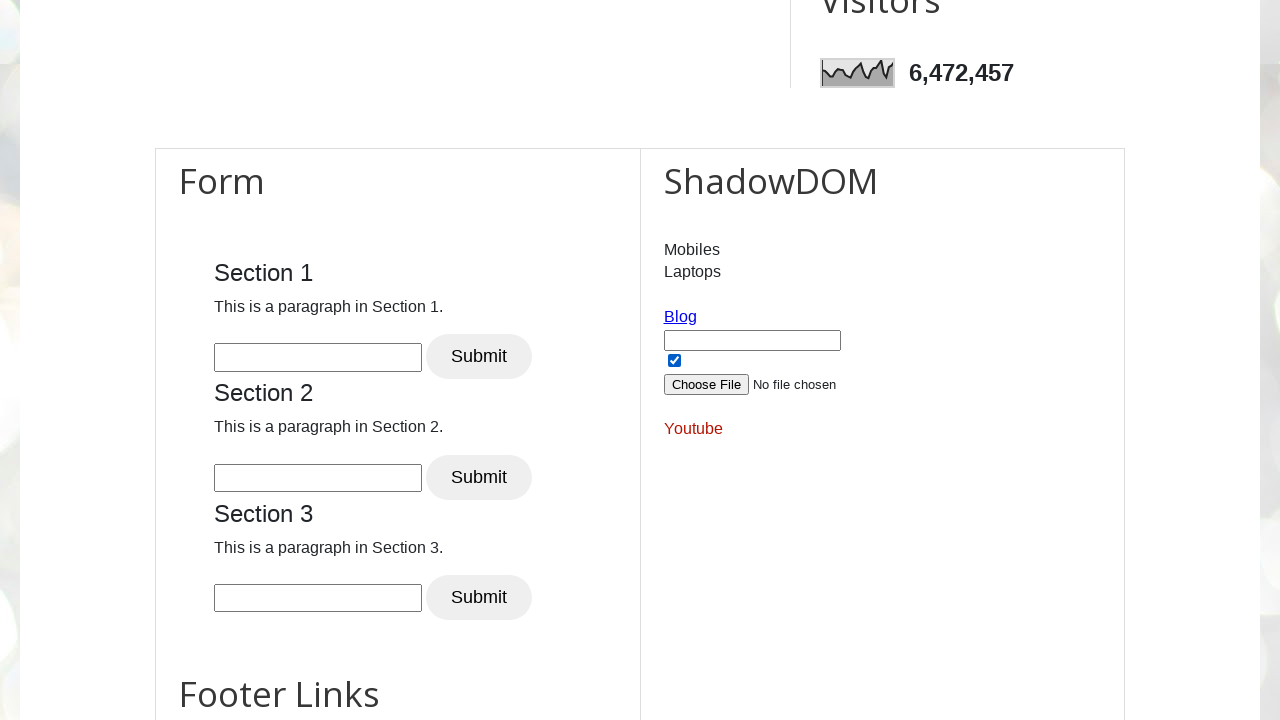

Verified checkbox 12 is checked
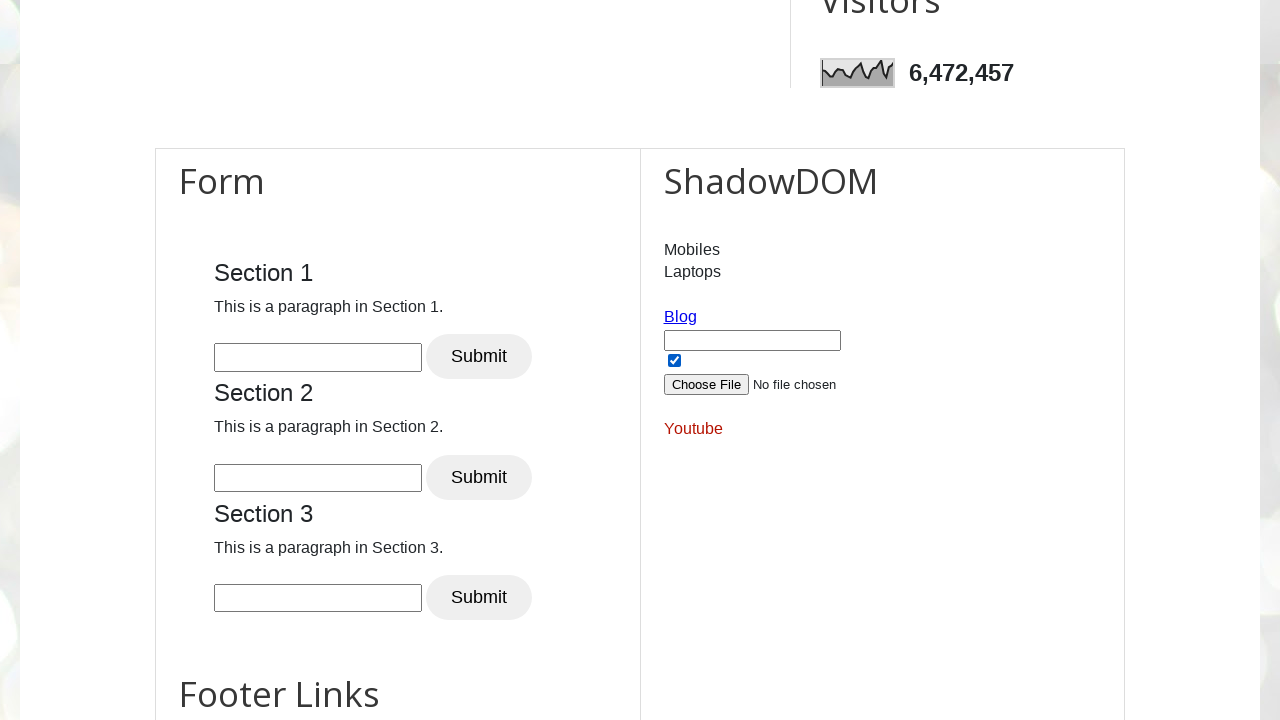

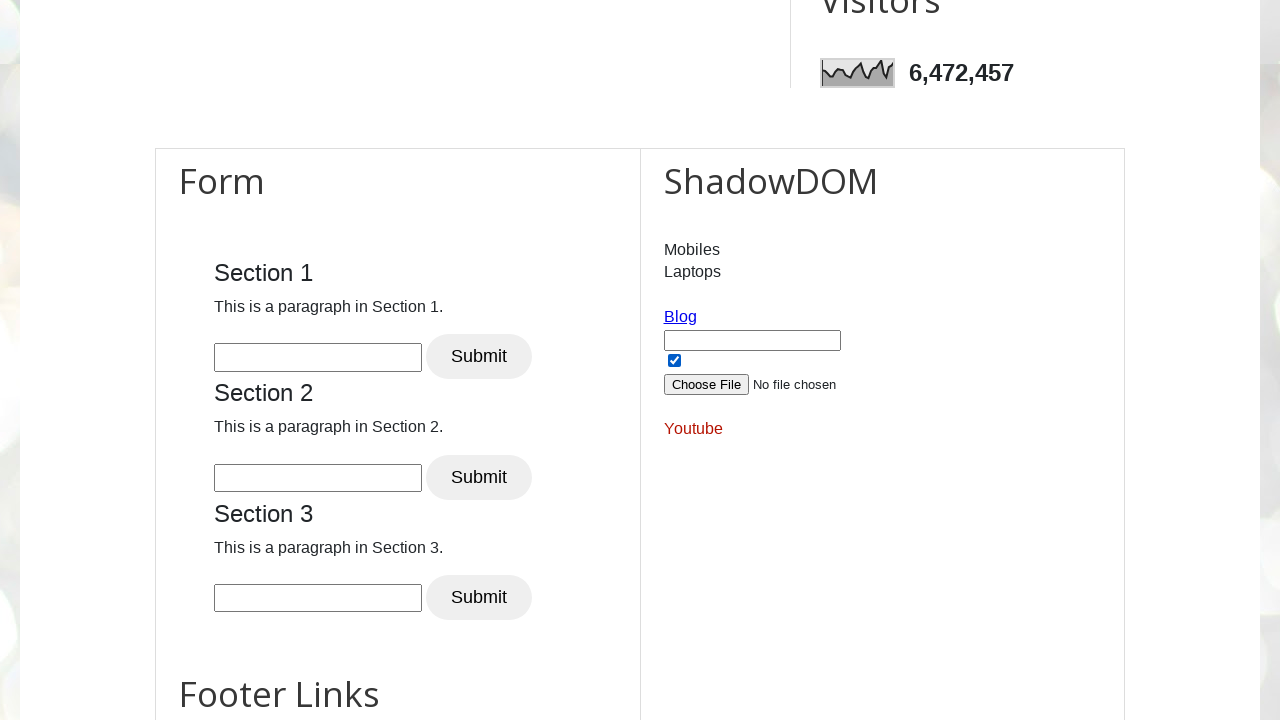